Tests search functionality on AJIO e-commerce site by searching for watches, scrolling through results until a specific product is found, and clicking on it.

Starting URL: https://www.ajio.com/

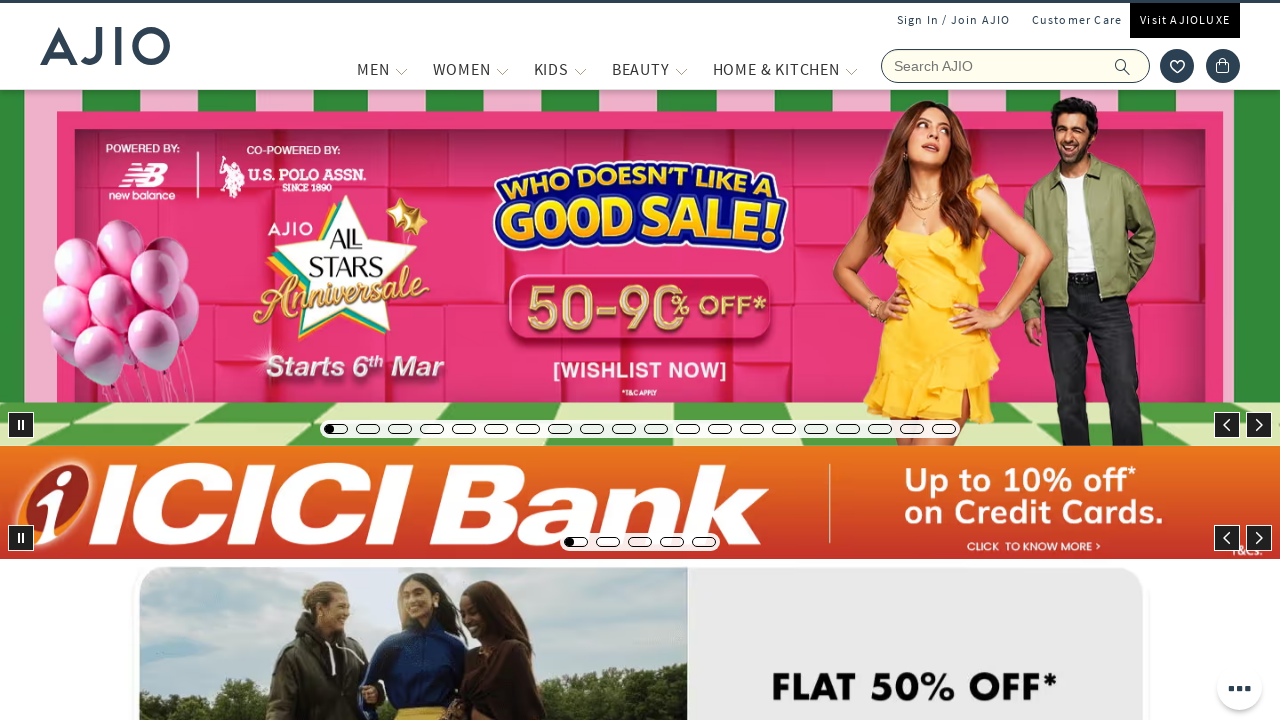

Filled search box with 'watches' on input[name='searchVal']
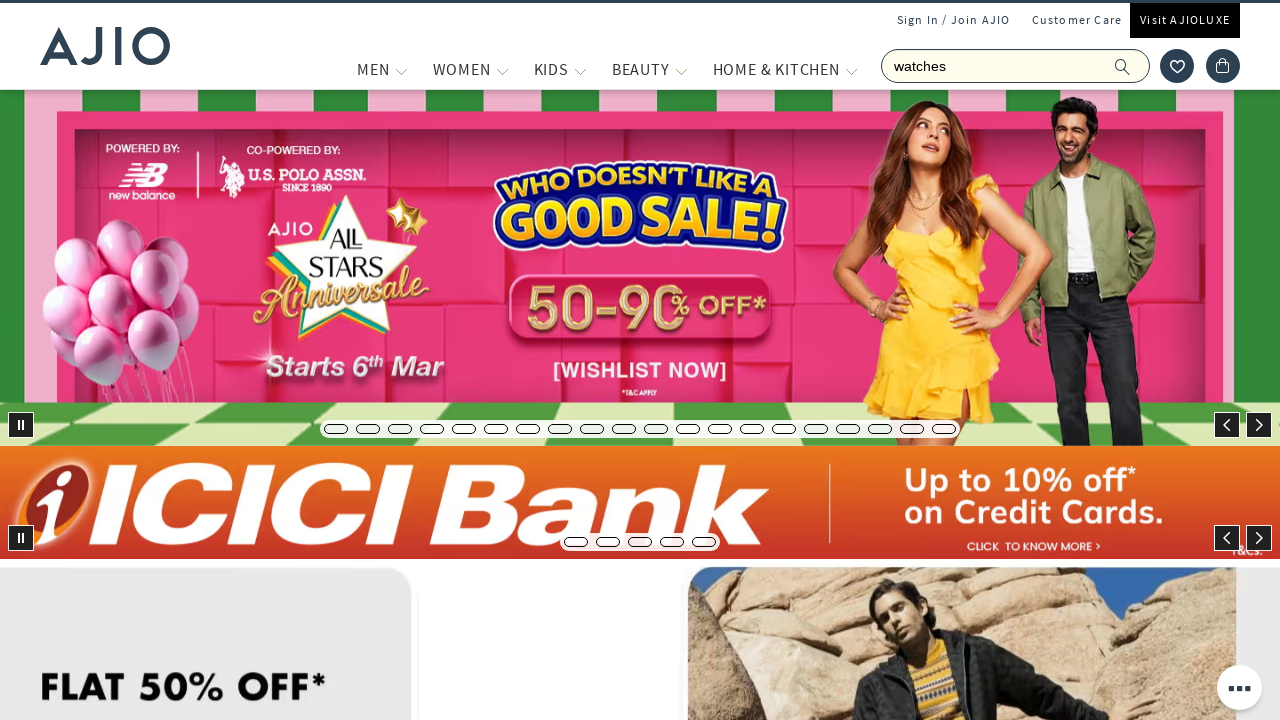

Clicked search icon to initiate search at (1123, 66) on .ic-search
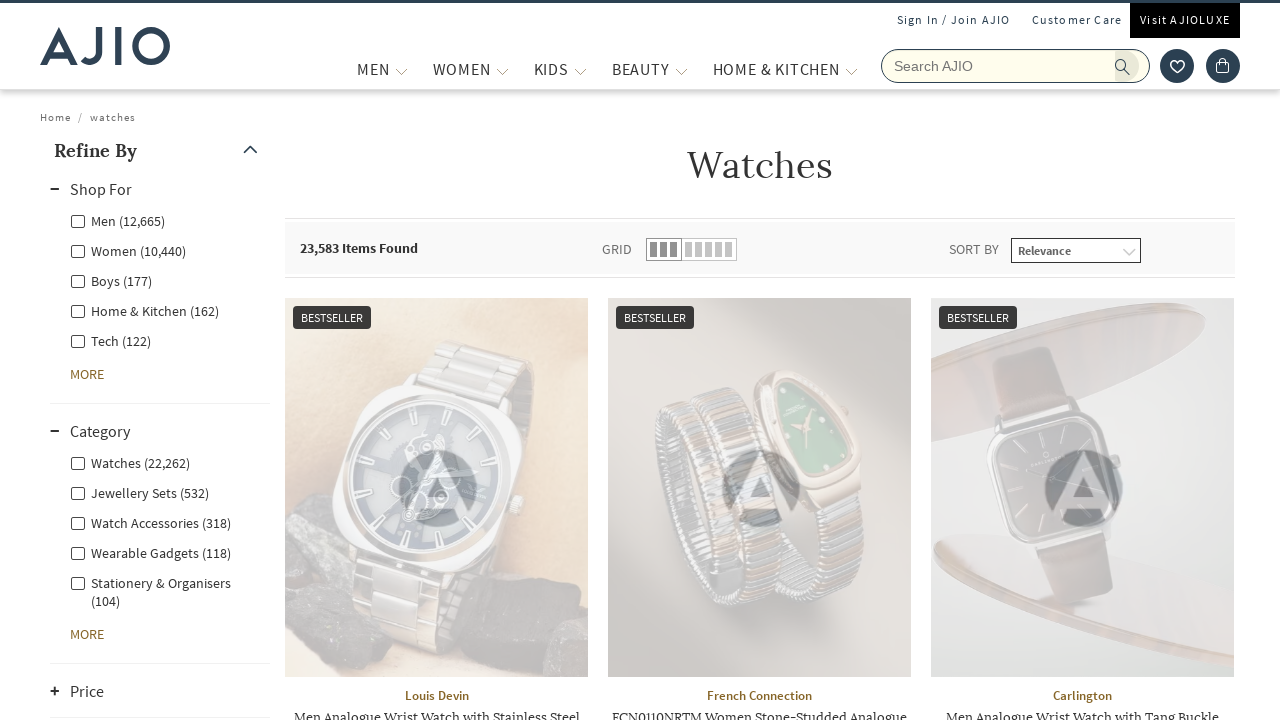

Search results page loaded (network idle)
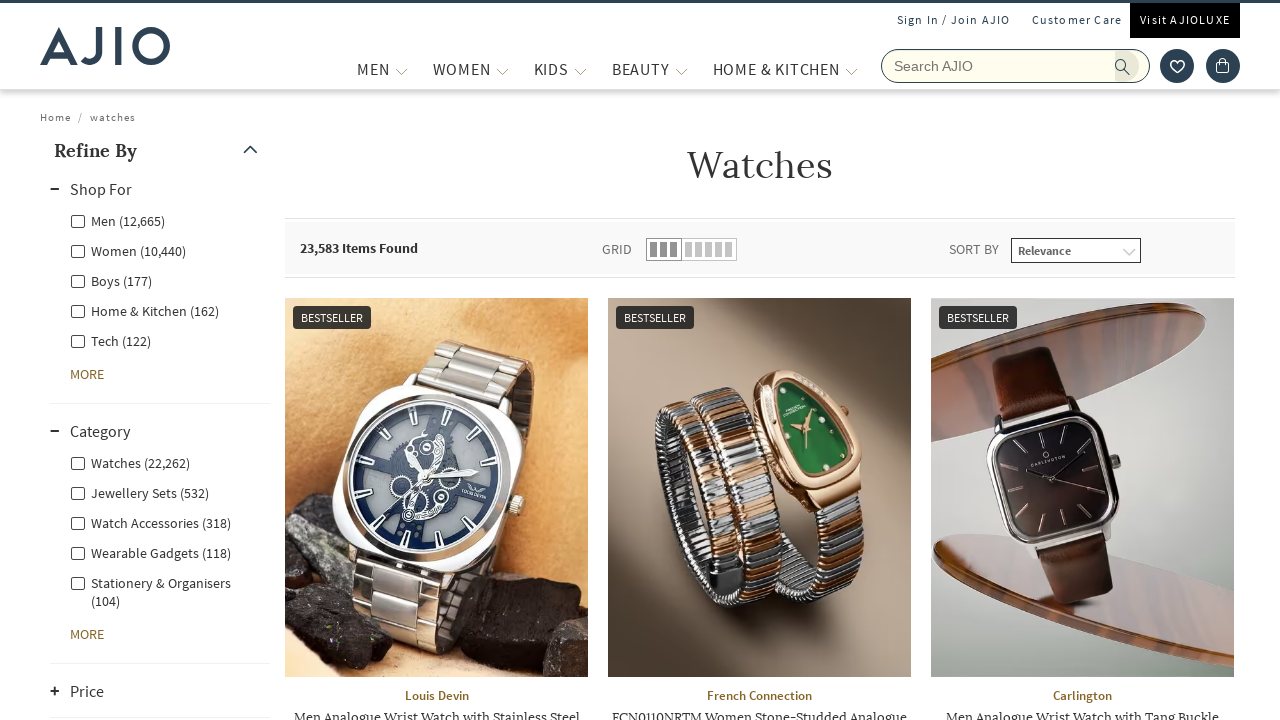

Scrolled down 900 pixels to load more products
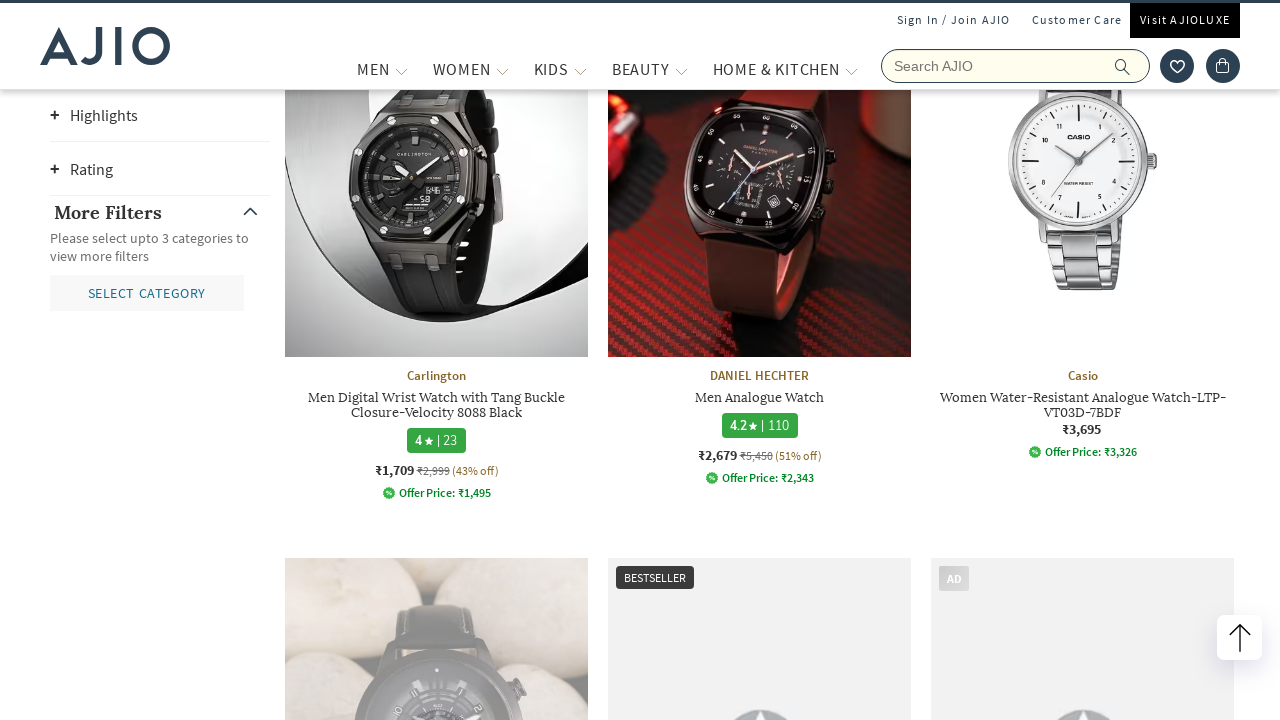

Waited 500ms for content to load after scrolling
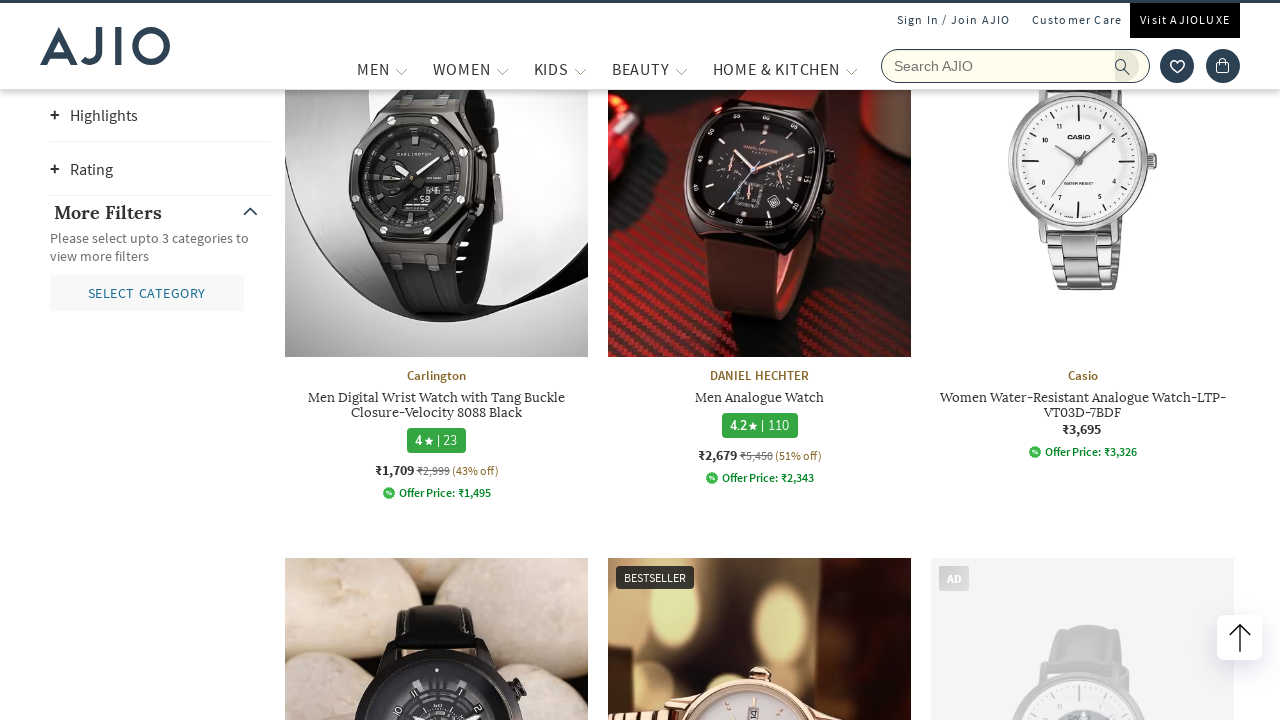

Scrolled down 900 pixels to load more products
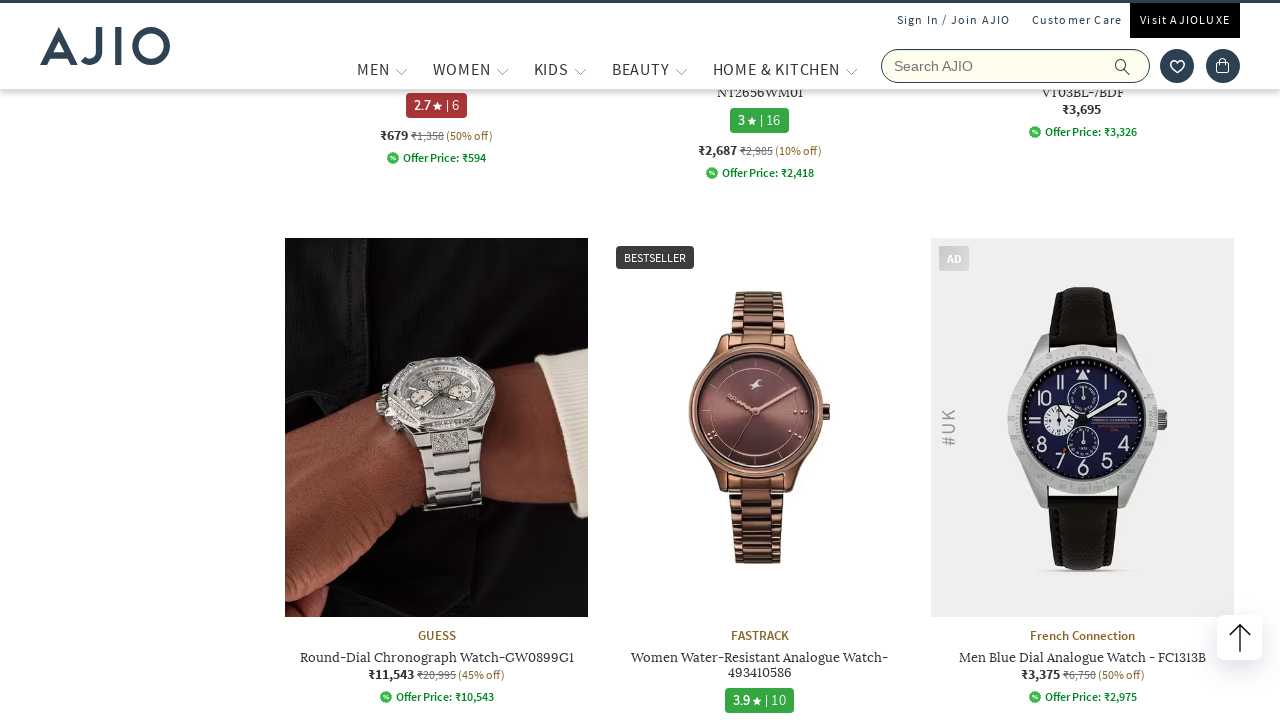

Waited 500ms for content to load after scrolling
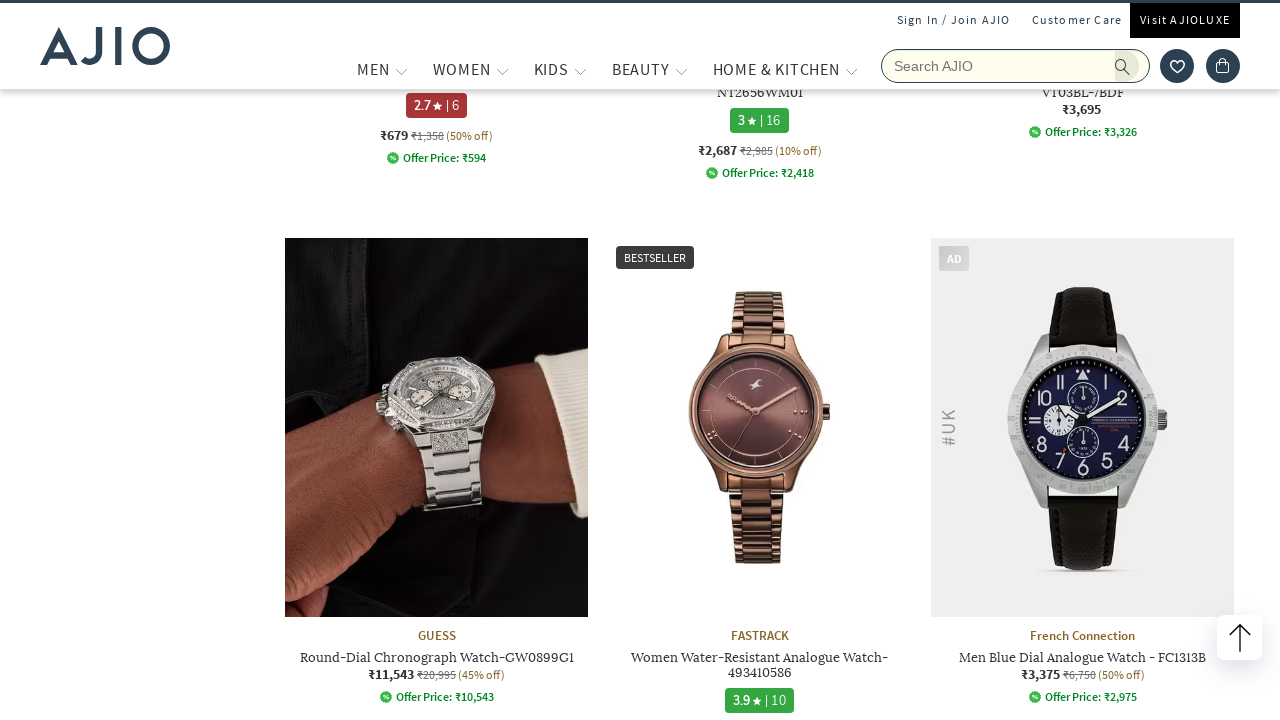

Scrolled down 900 pixels to load more products
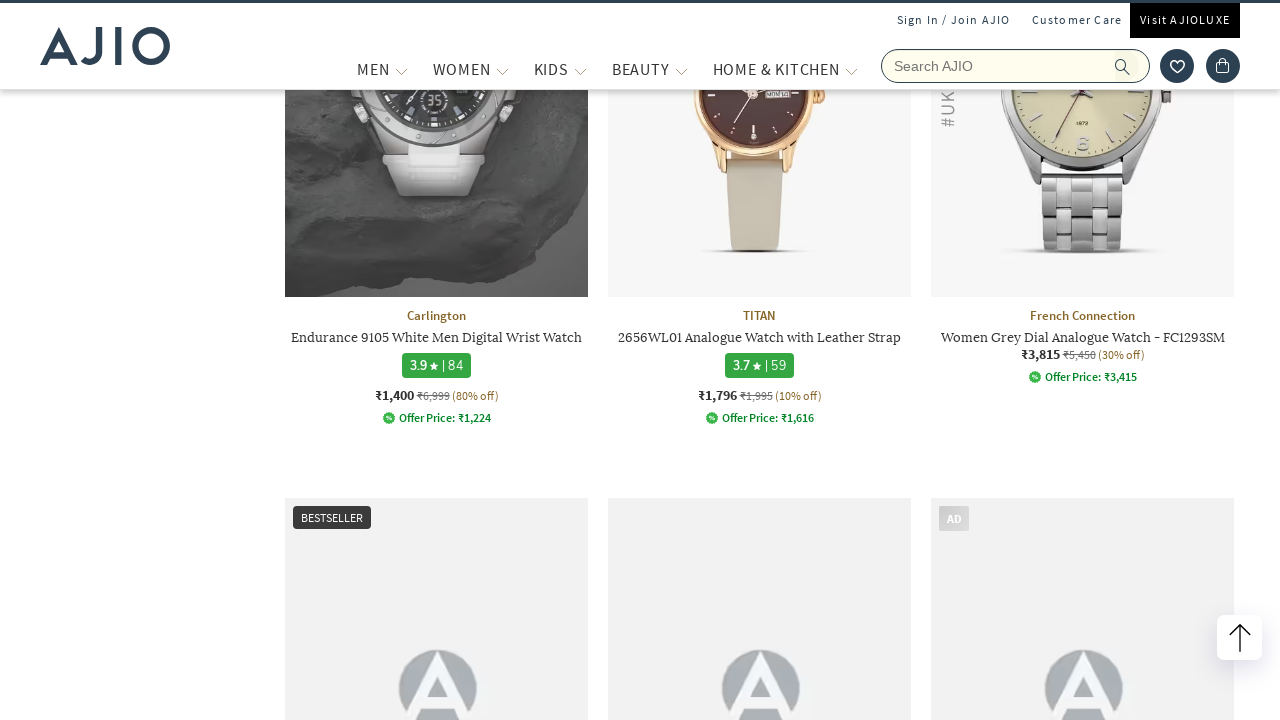

Waited 500ms for content to load after scrolling
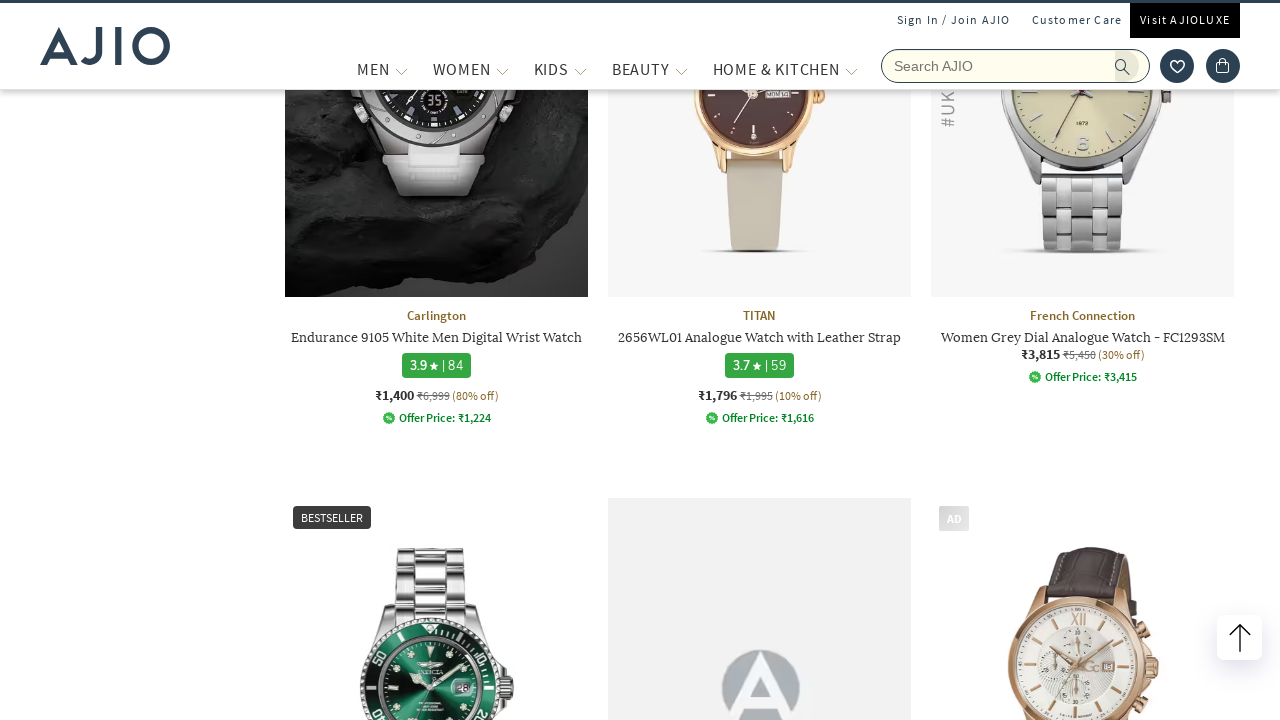

Scrolled down 900 pixels to load more products
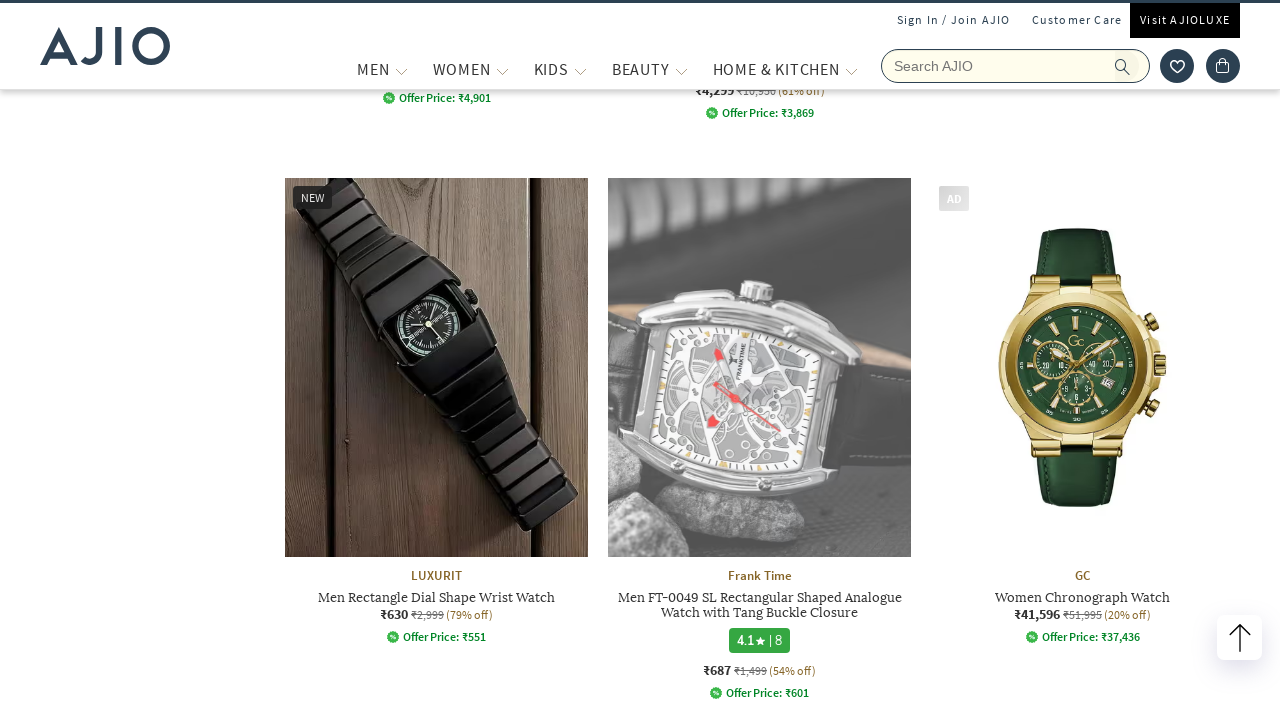

Waited 500ms for content to load after scrolling
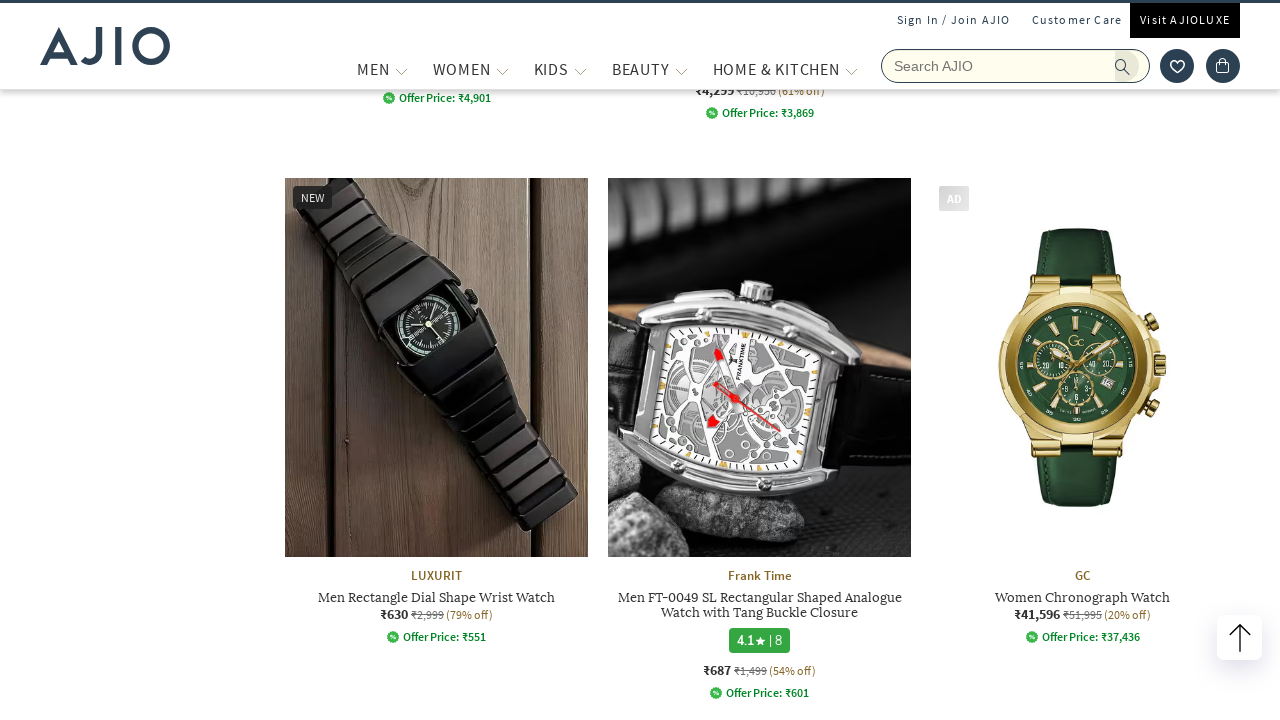

Scrolled down 900 pixels to load more products
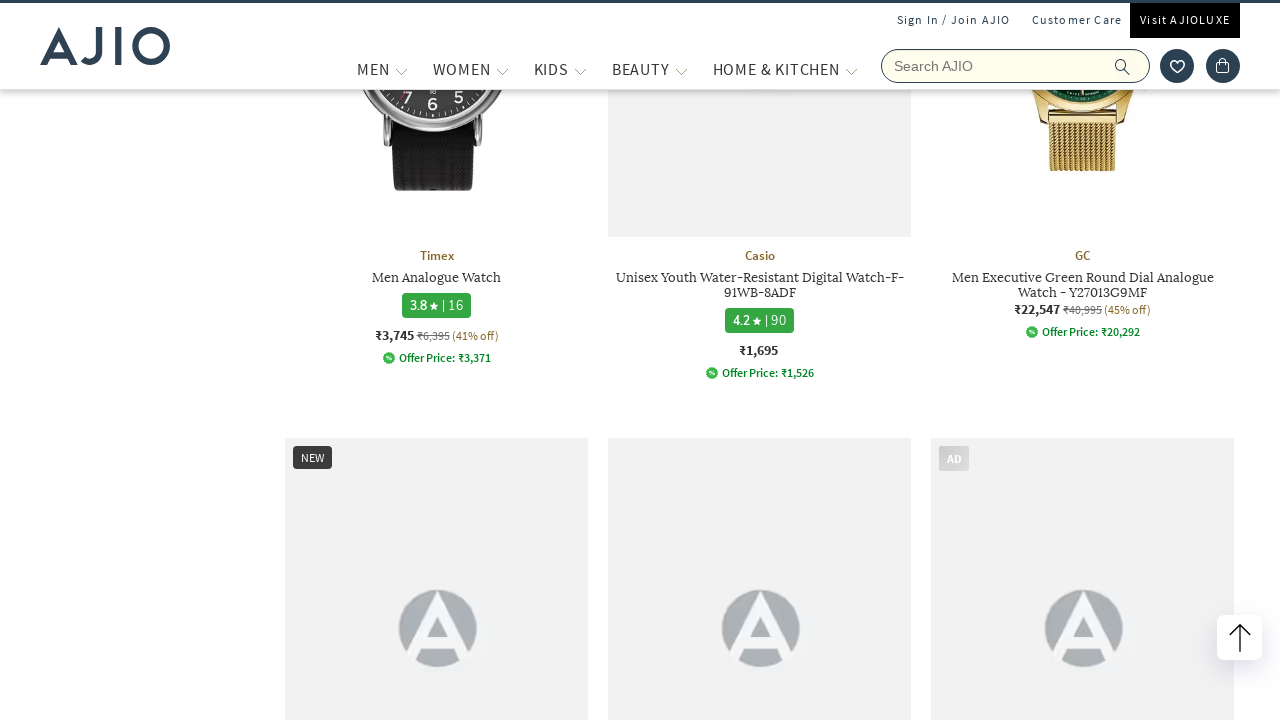

Waited 500ms for content to load after scrolling
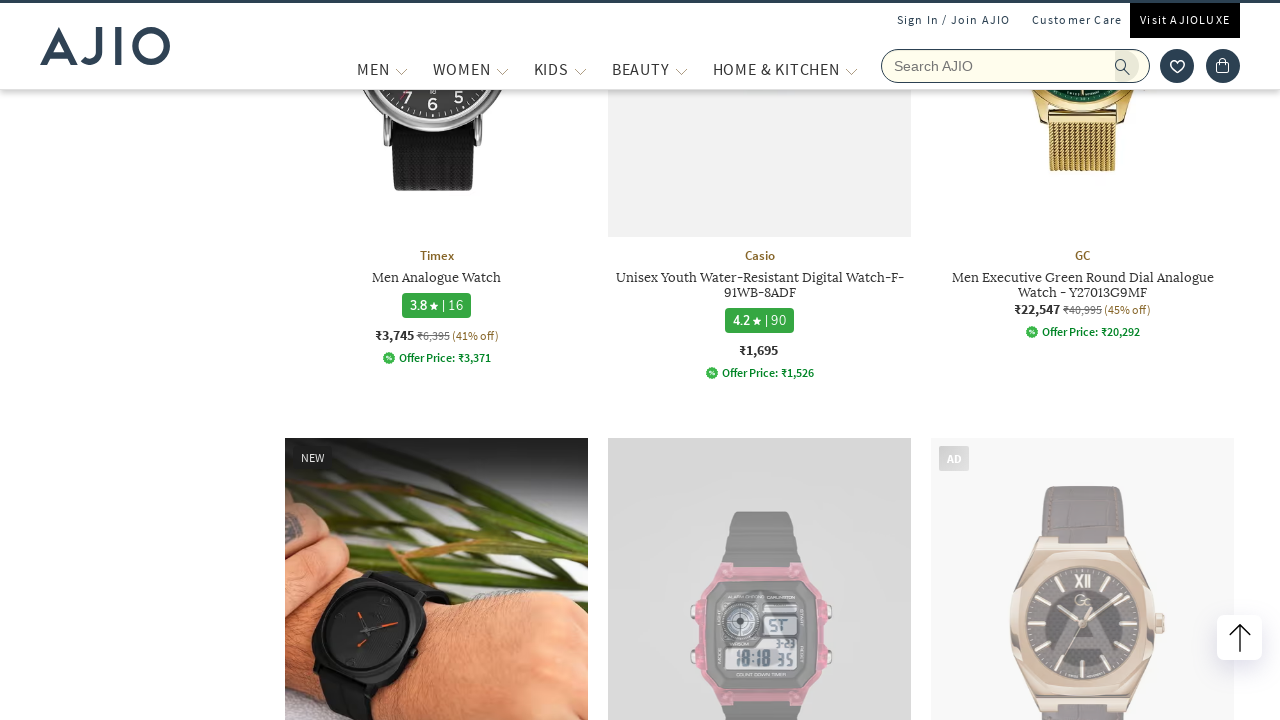

Scrolled down 900 pixels to load more products
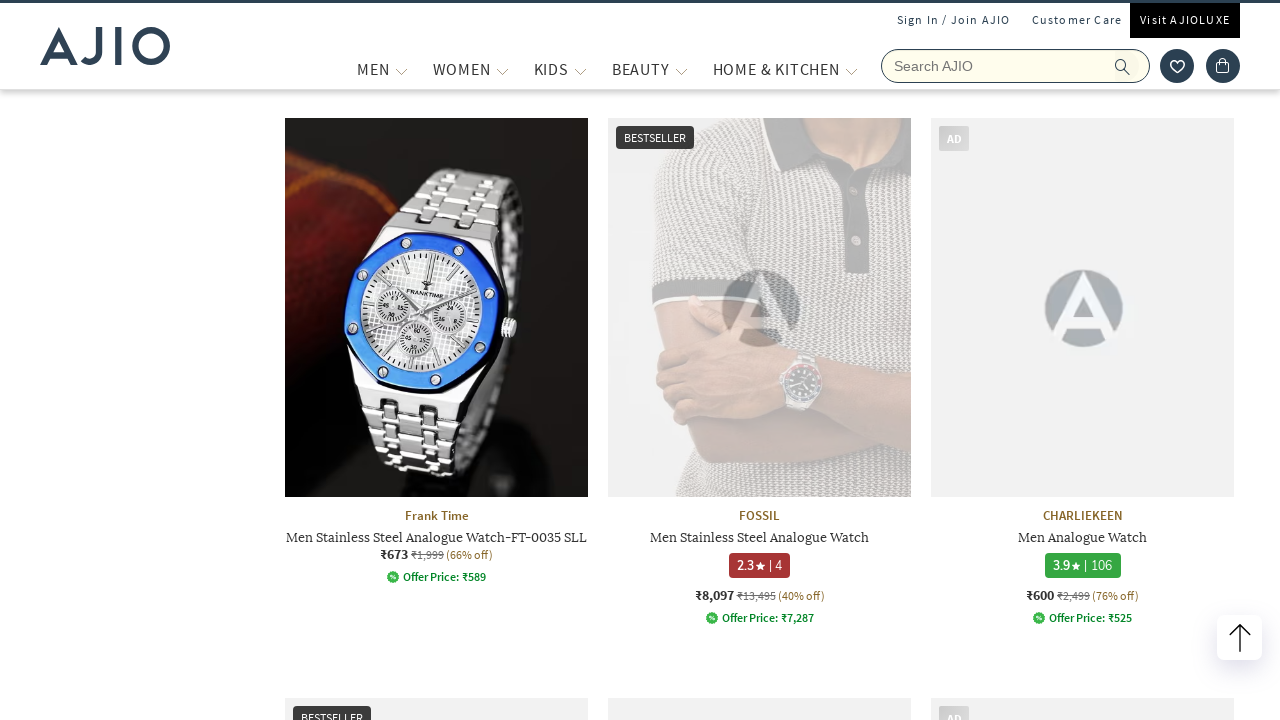

Waited 500ms for content to load after scrolling
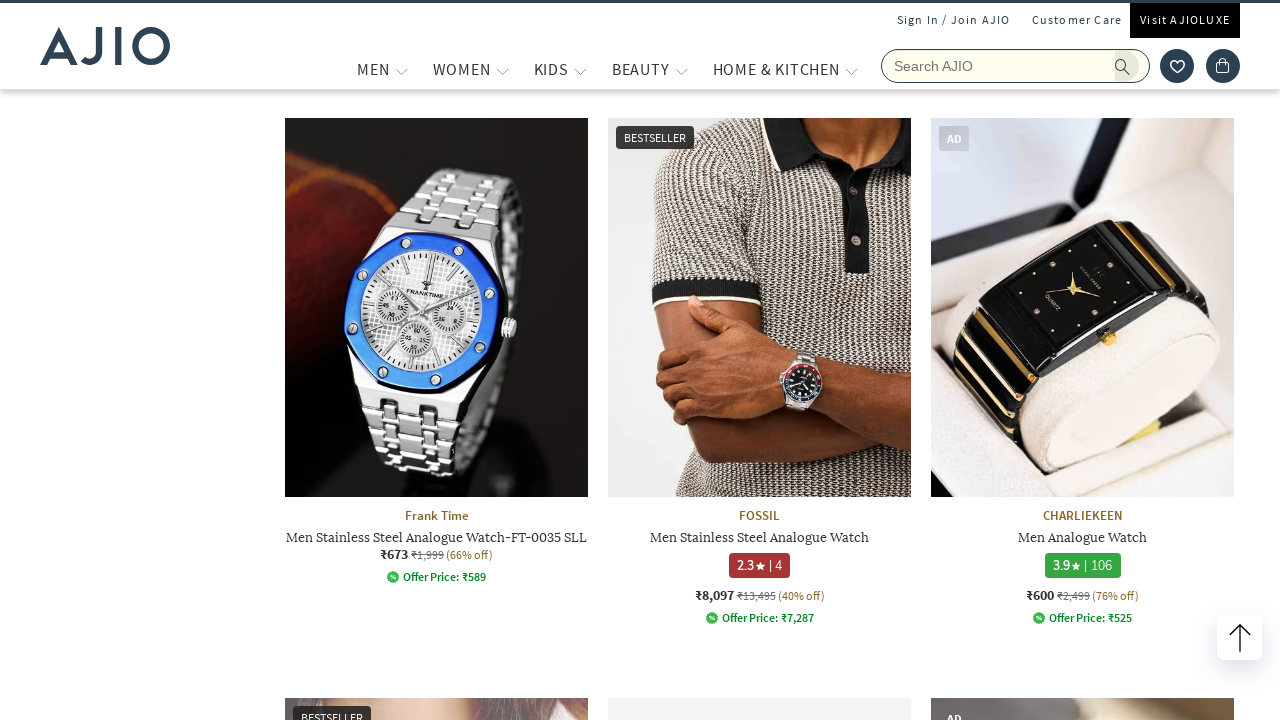

Scrolled down 900 pixels to load more products
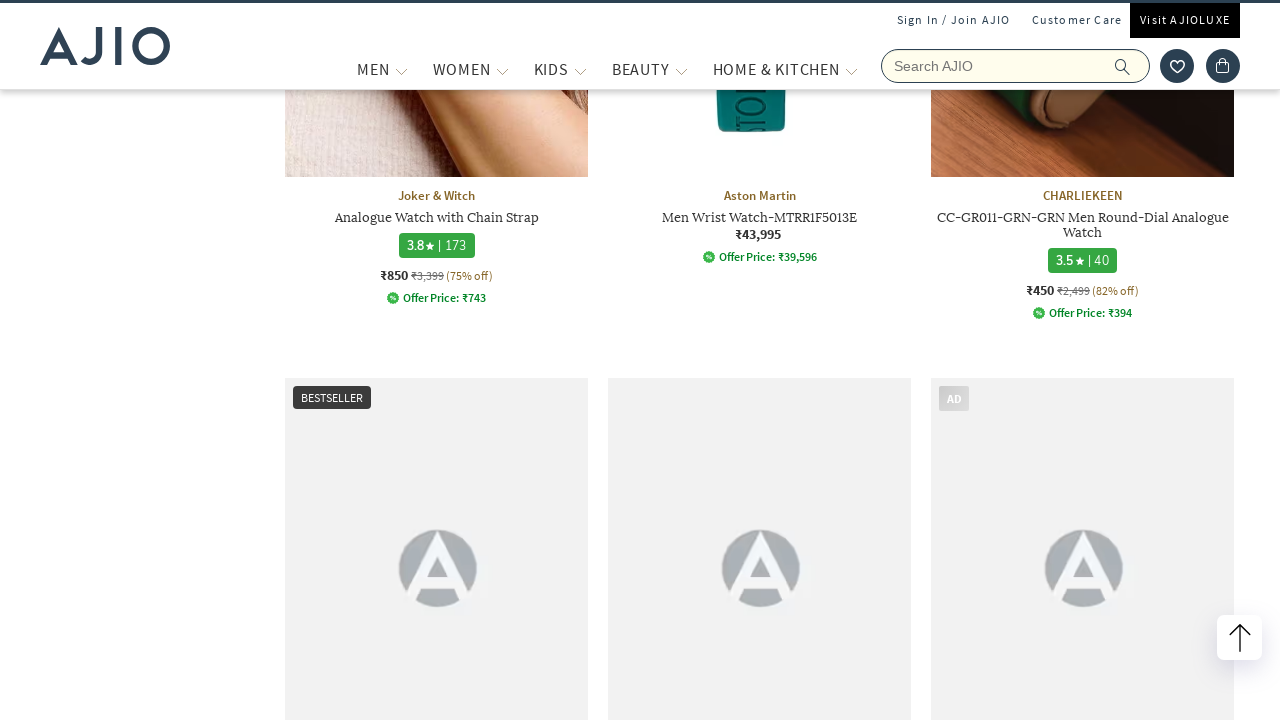

Waited 500ms for content to load after scrolling
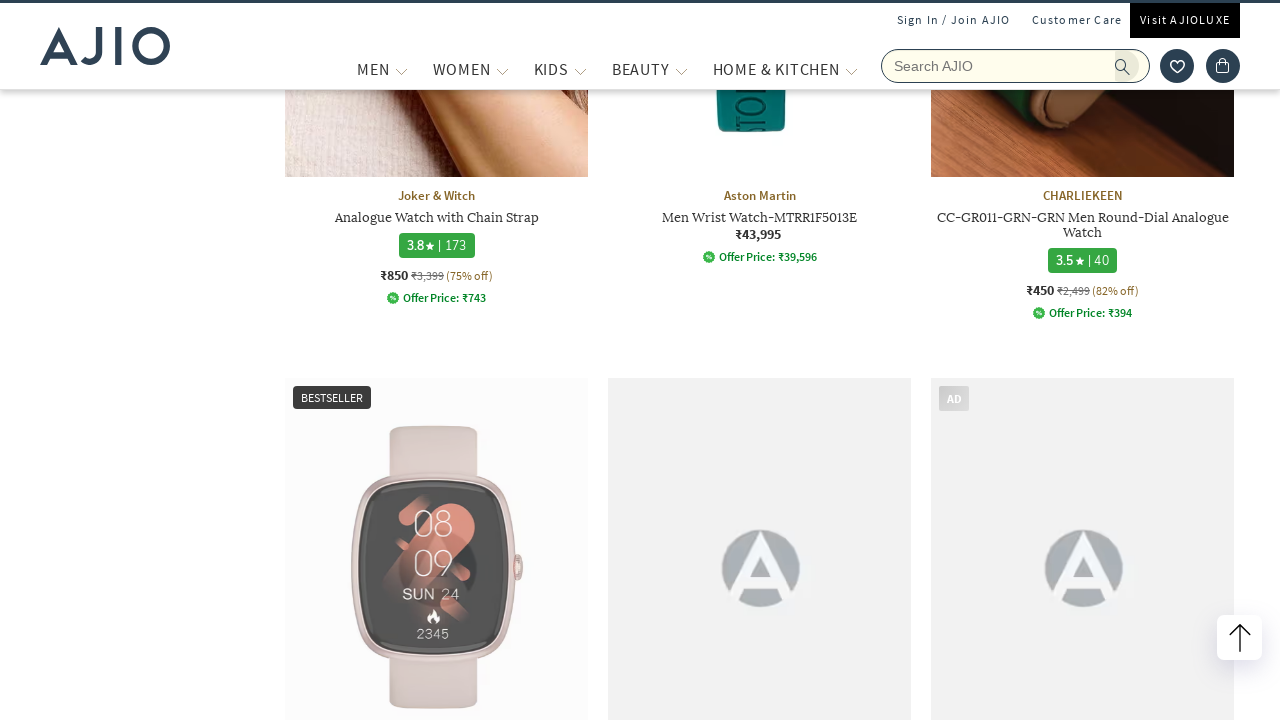

Scrolled down 900 pixels to load more products
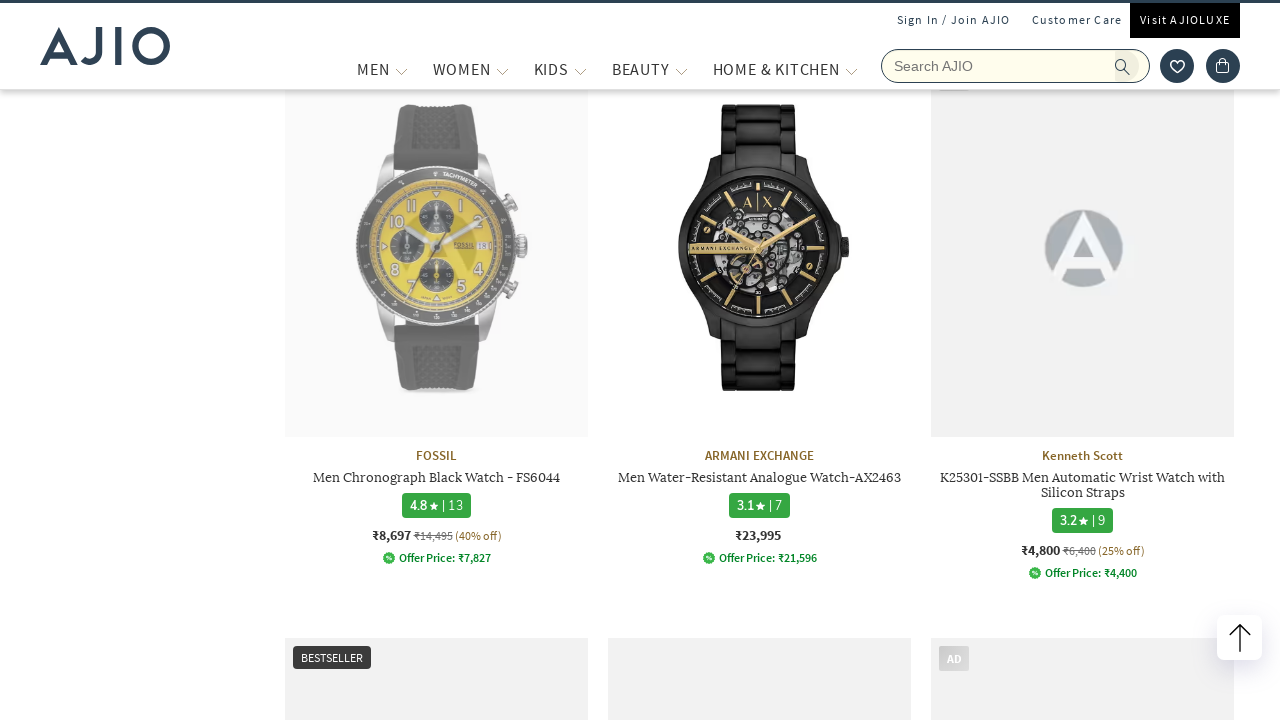

Waited 500ms for content to load after scrolling
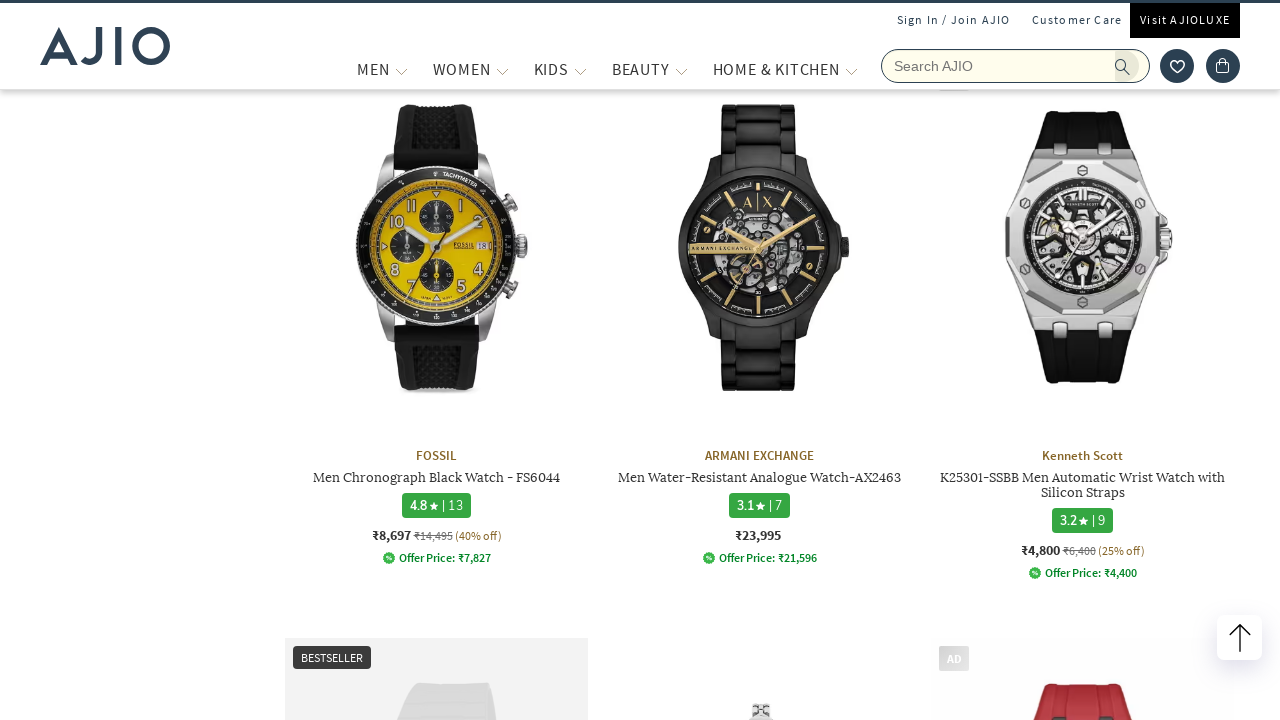

Scrolled down 900 pixels to load more products
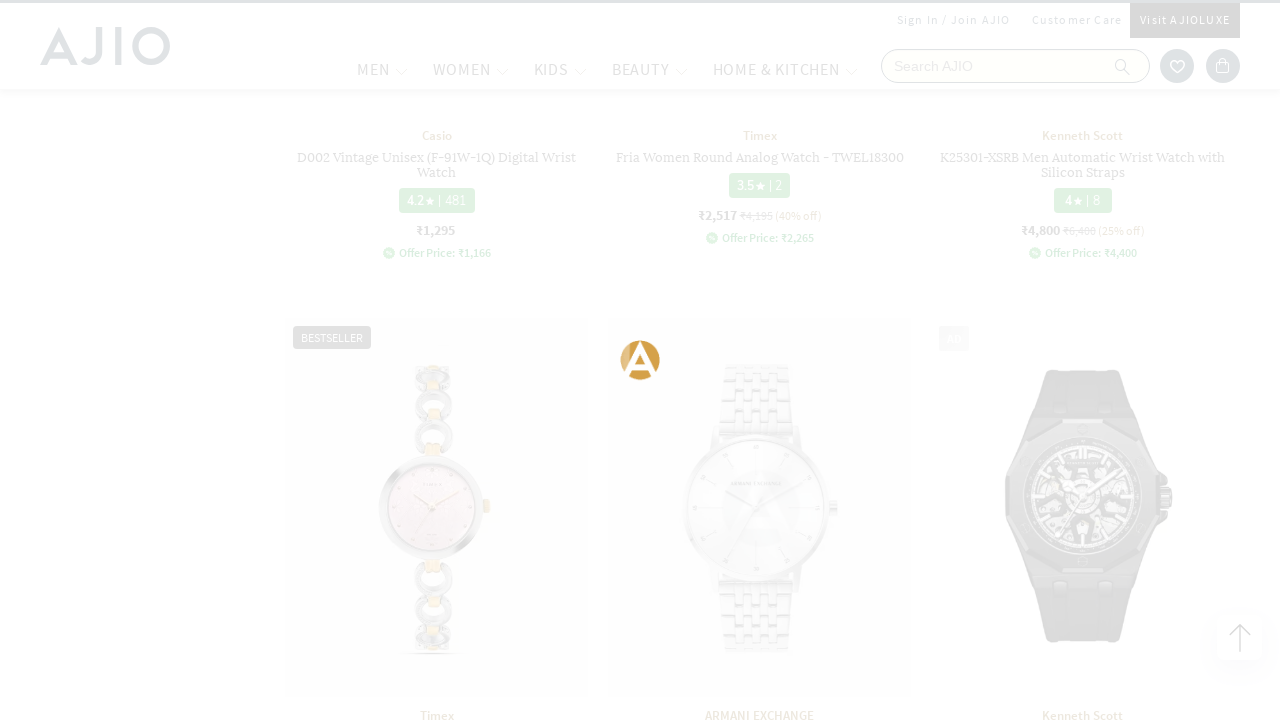

Waited 500ms for content to load after scrolling
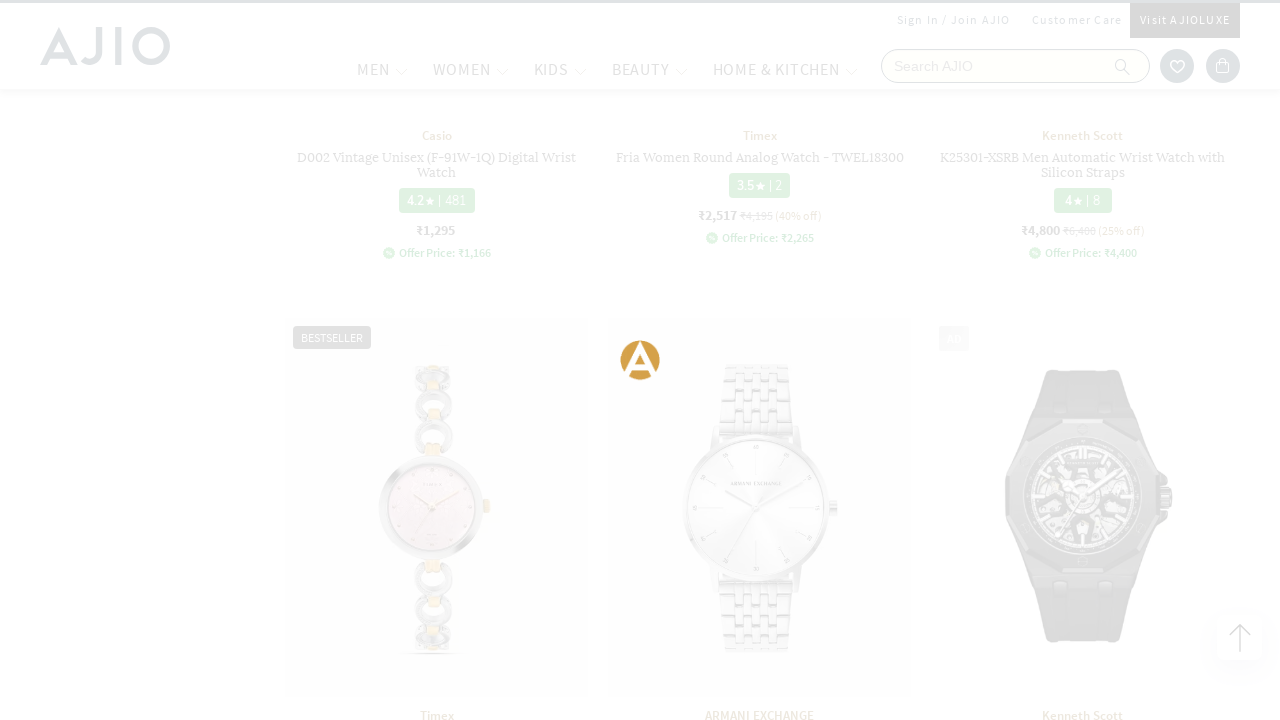

Scrolled down 900 pixels to load more products
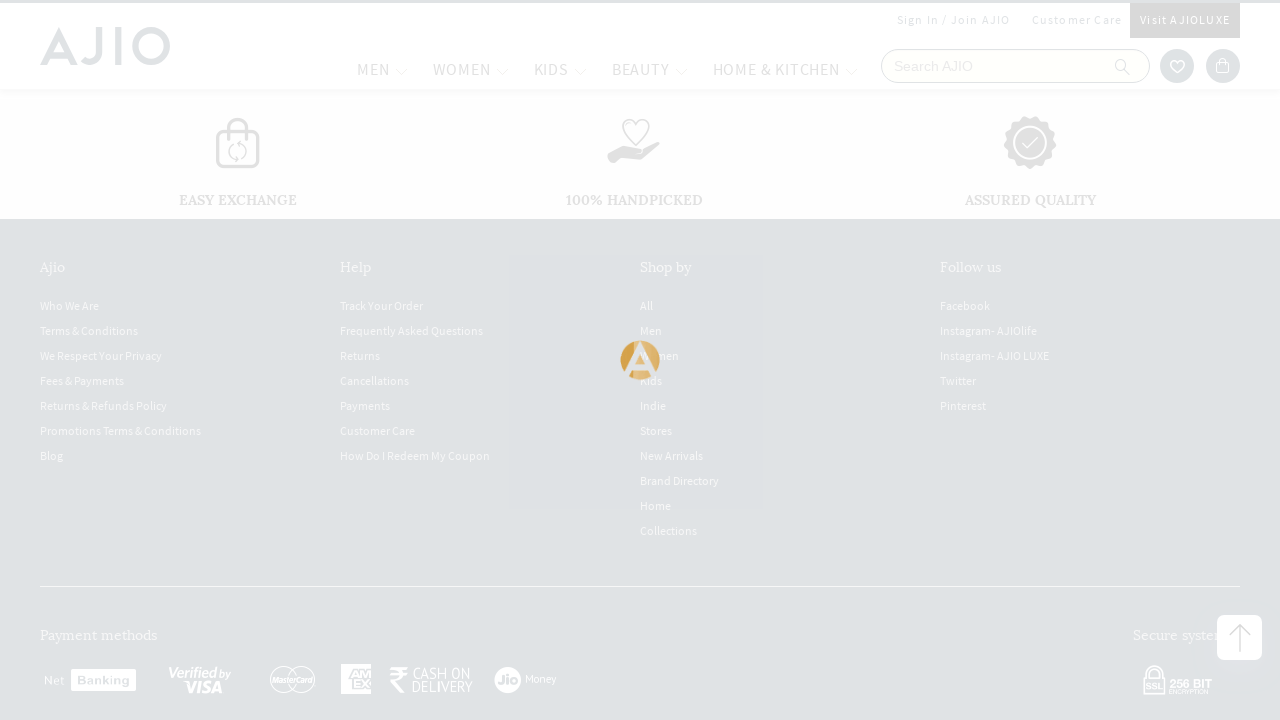

Waited 500ms for content to load after scrolling
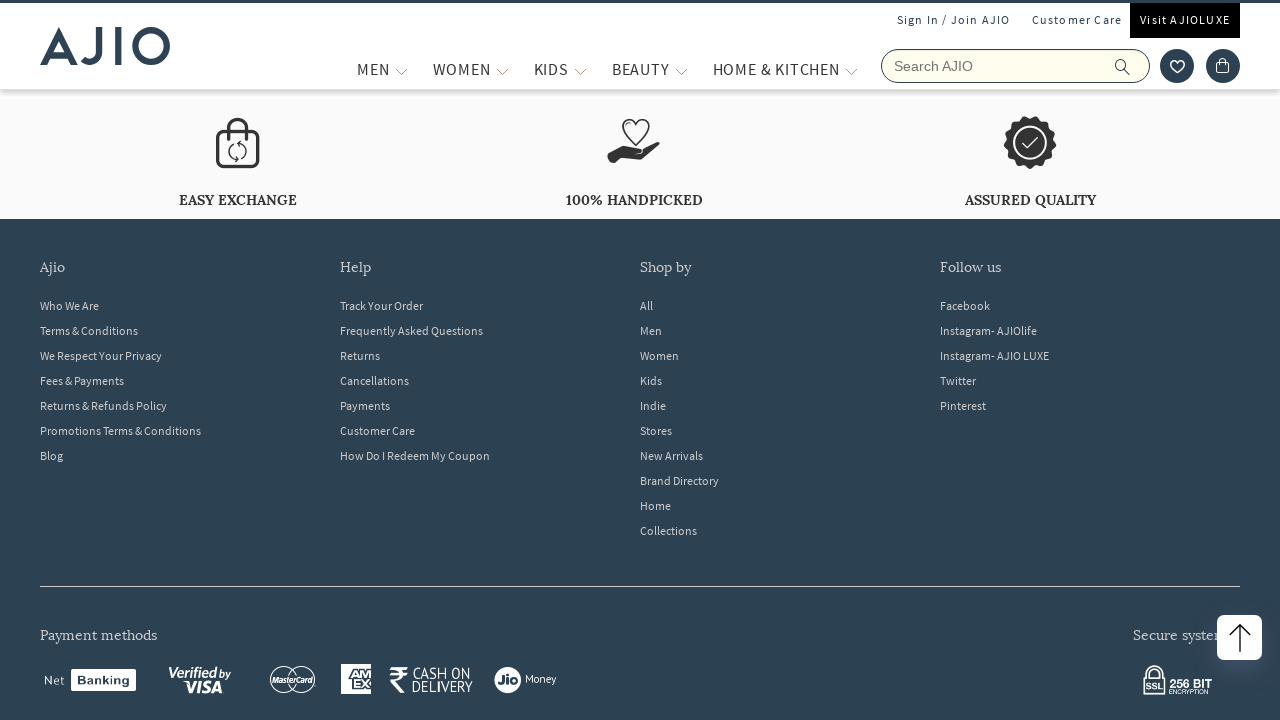

Scrolled down 900 pixels to load more products
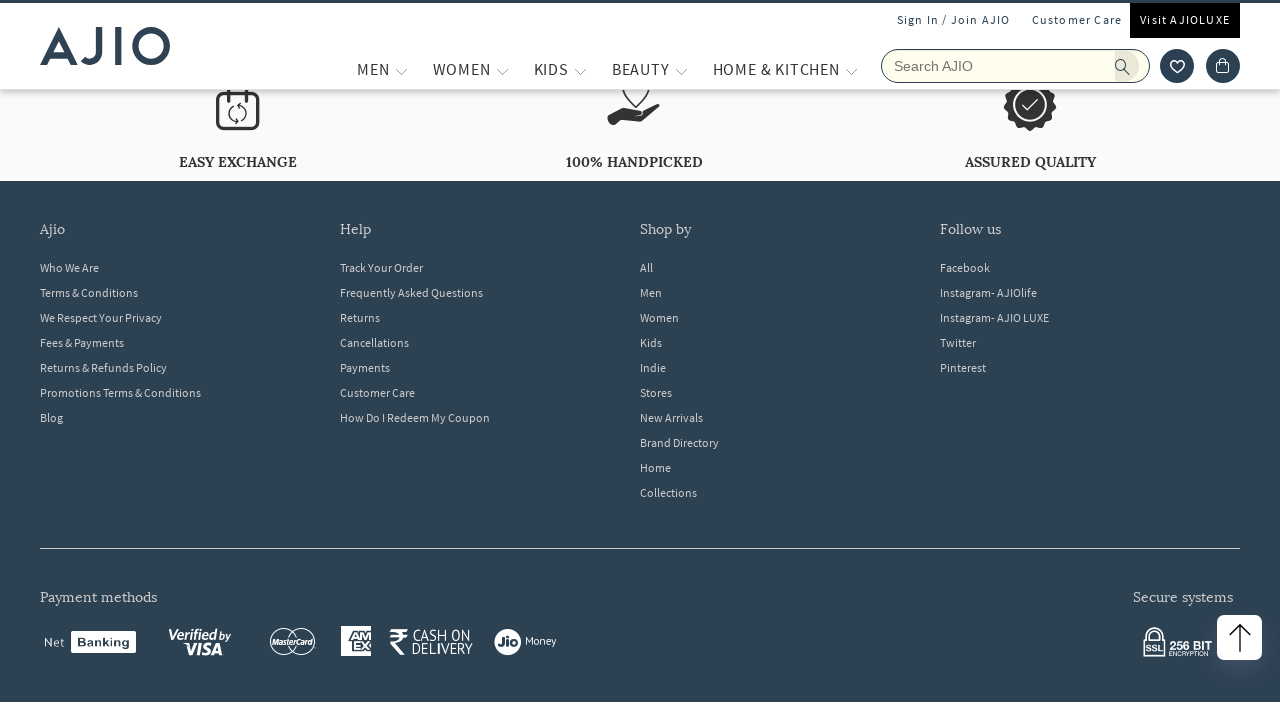

Waited 500ms for content to load after scrolling
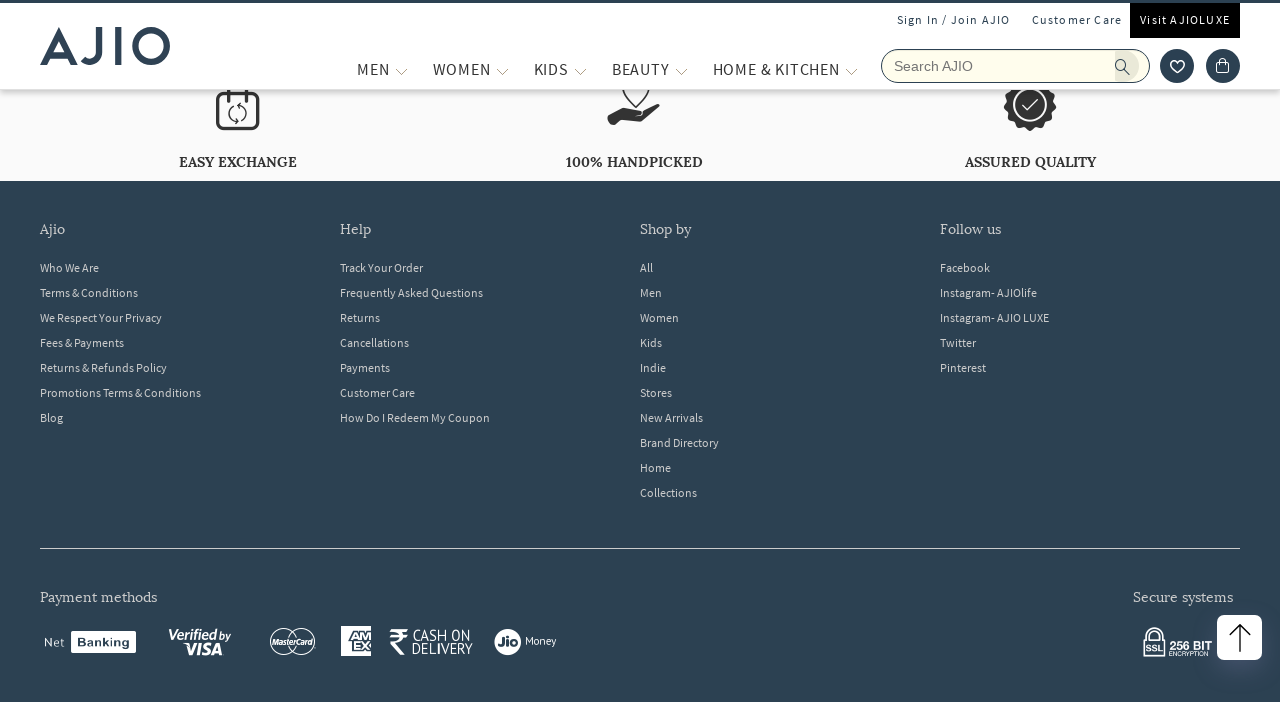

Scrolled down 900 pixels to load more products
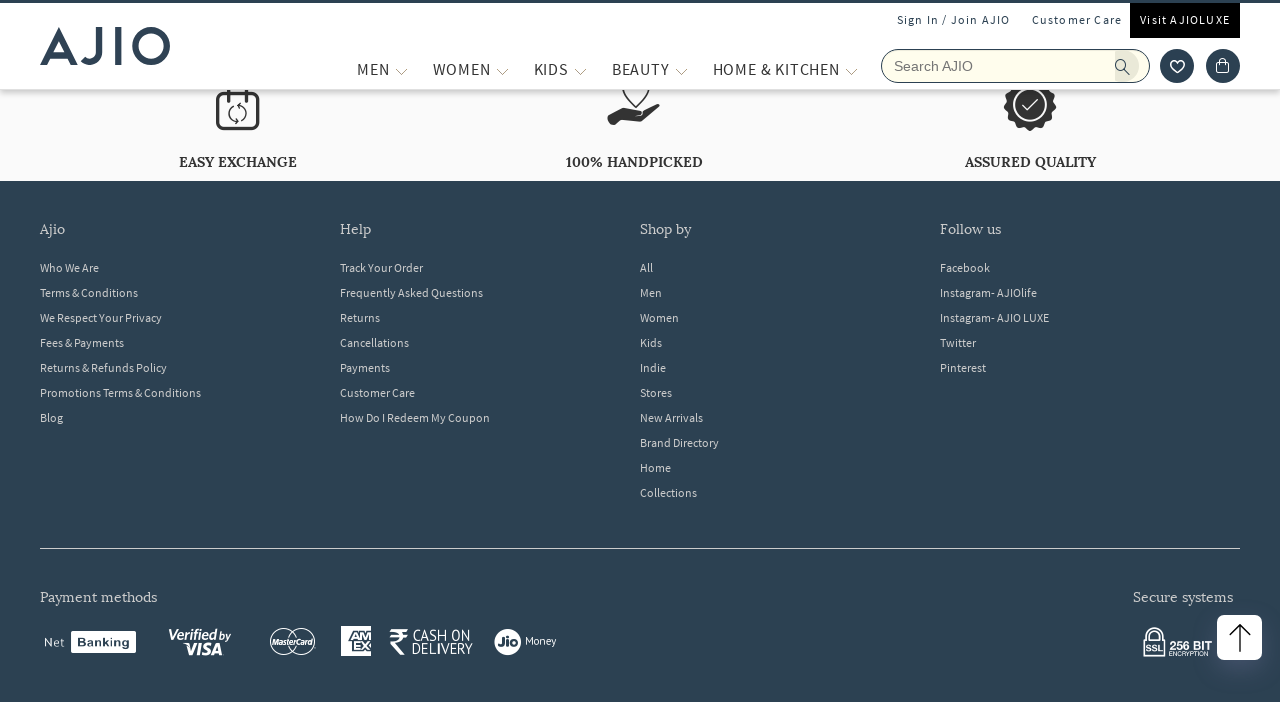

Waited 500ms for content to load after scrolling
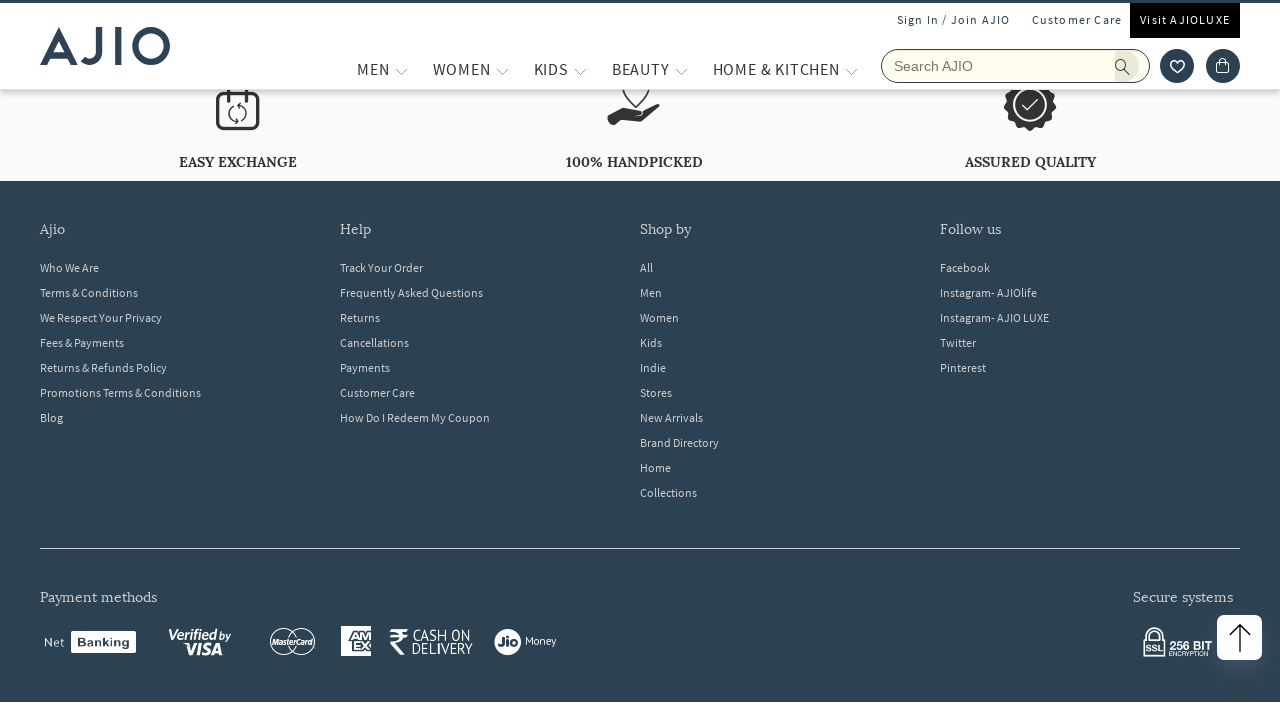

Scrolled down 900 pixels to load more products
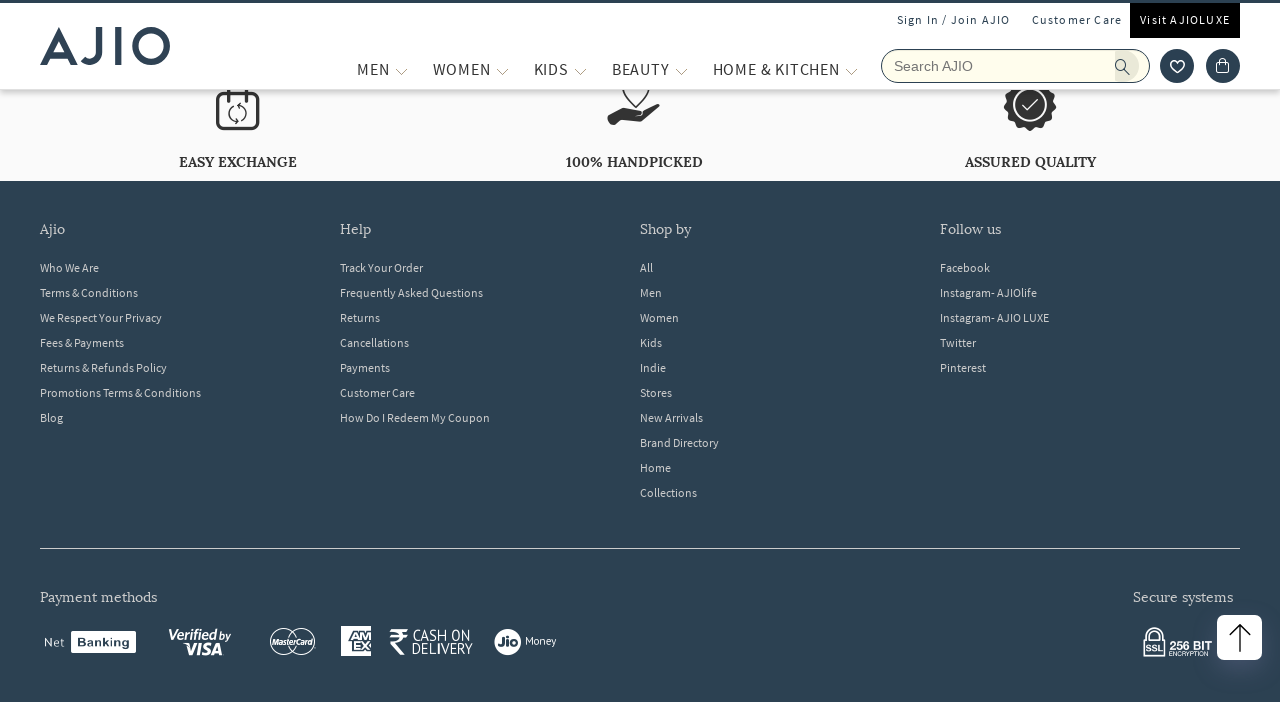

Waited 500ms for content to load after scrolling
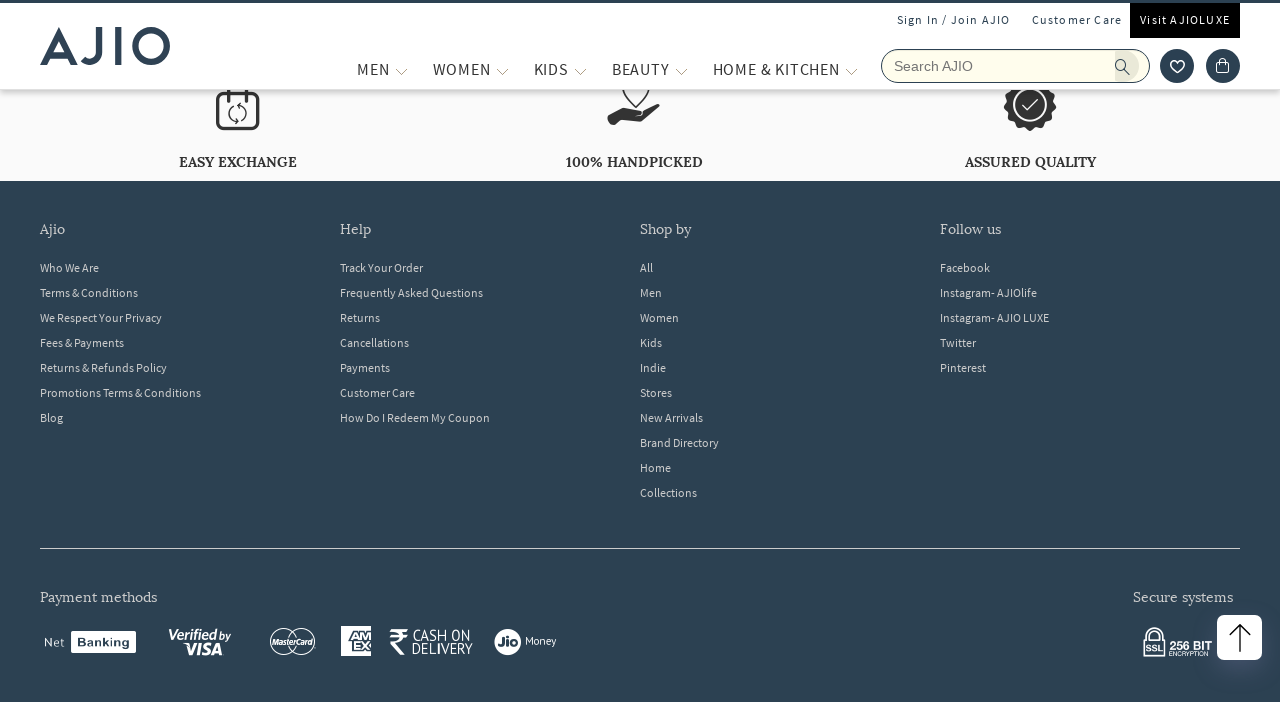

Scrolled down 900 pixels to load more products
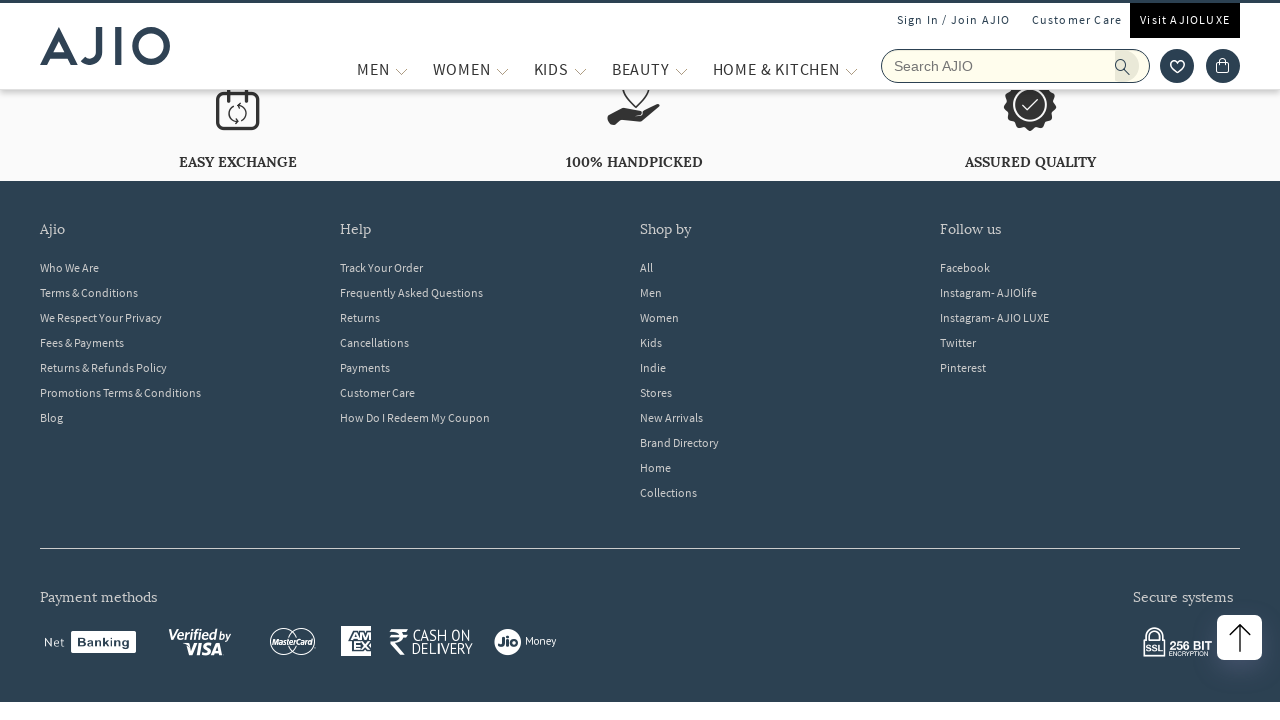

Waited 500ms for content to load after scrolling
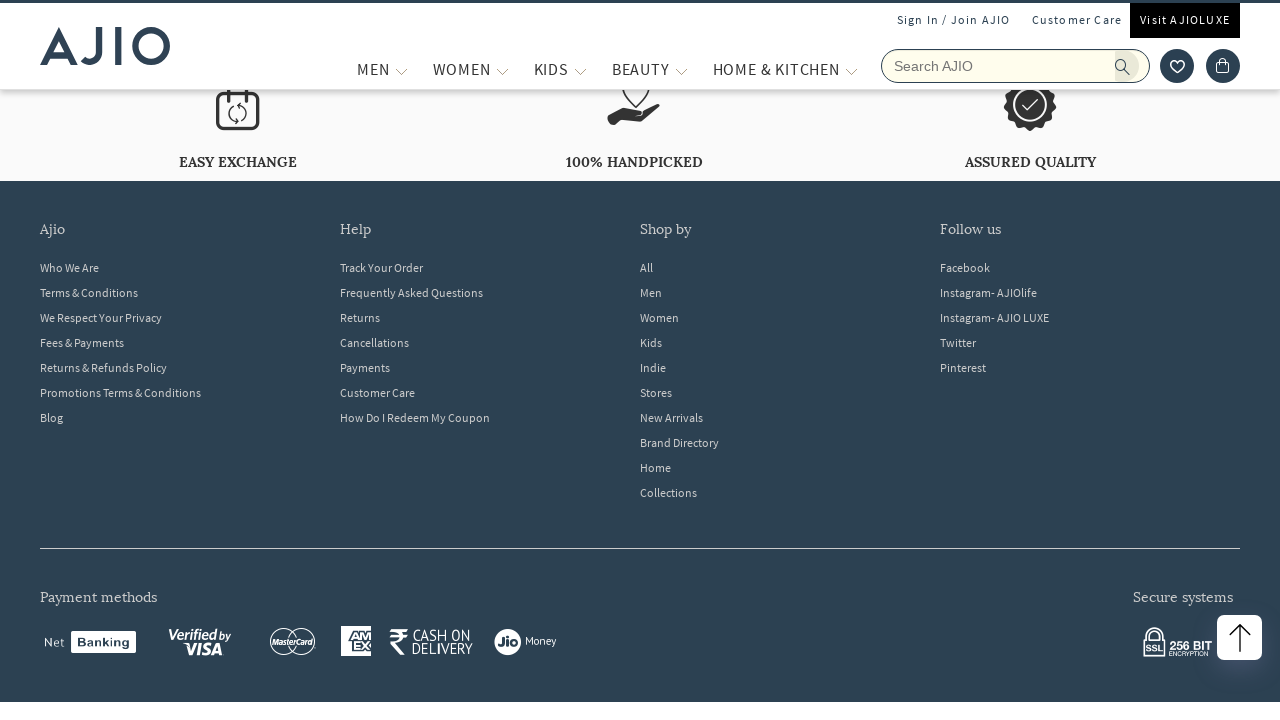

Scrolled down 900 pixels to load more products
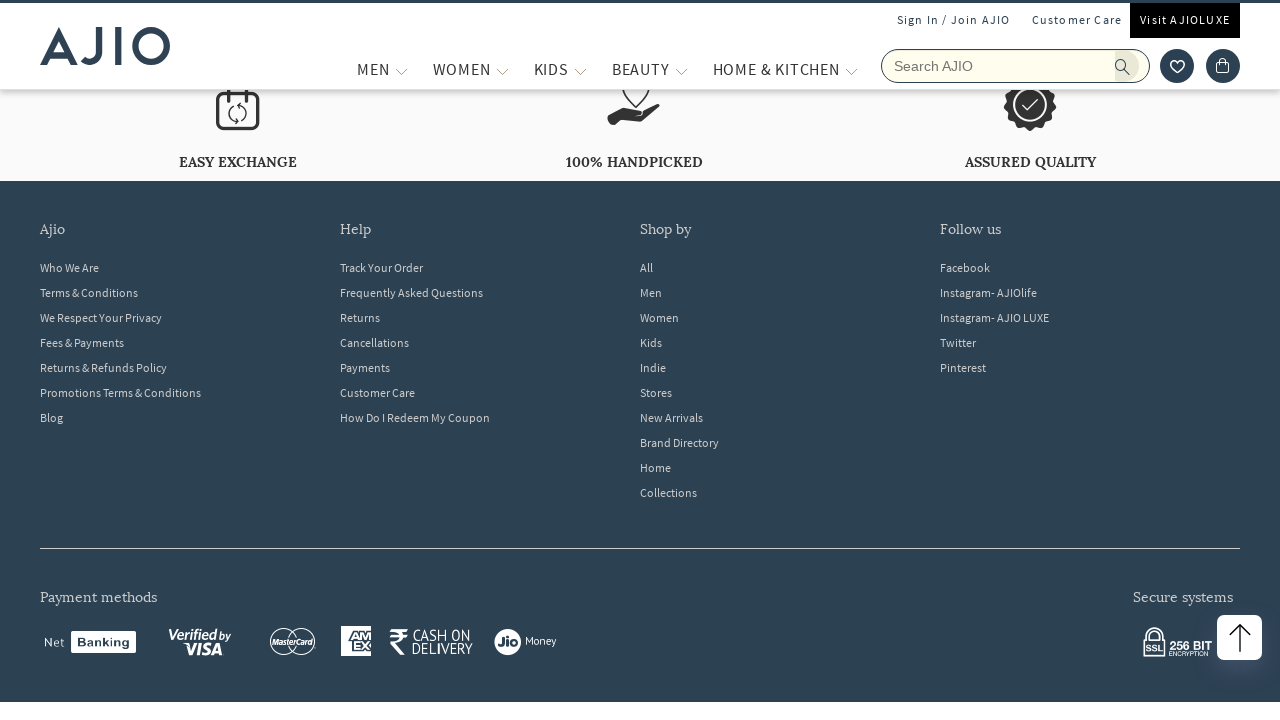

Waited 500ms for content to load after scrolling
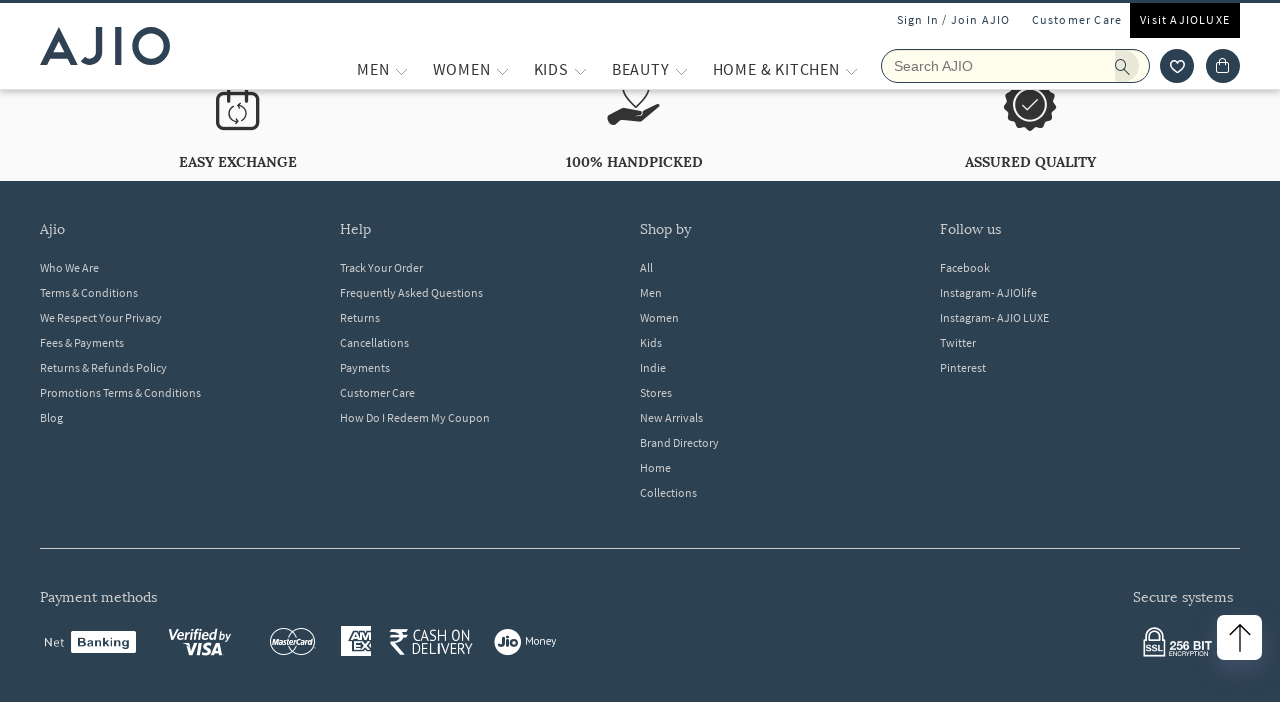

Scrolled down 900 pixels to load more products
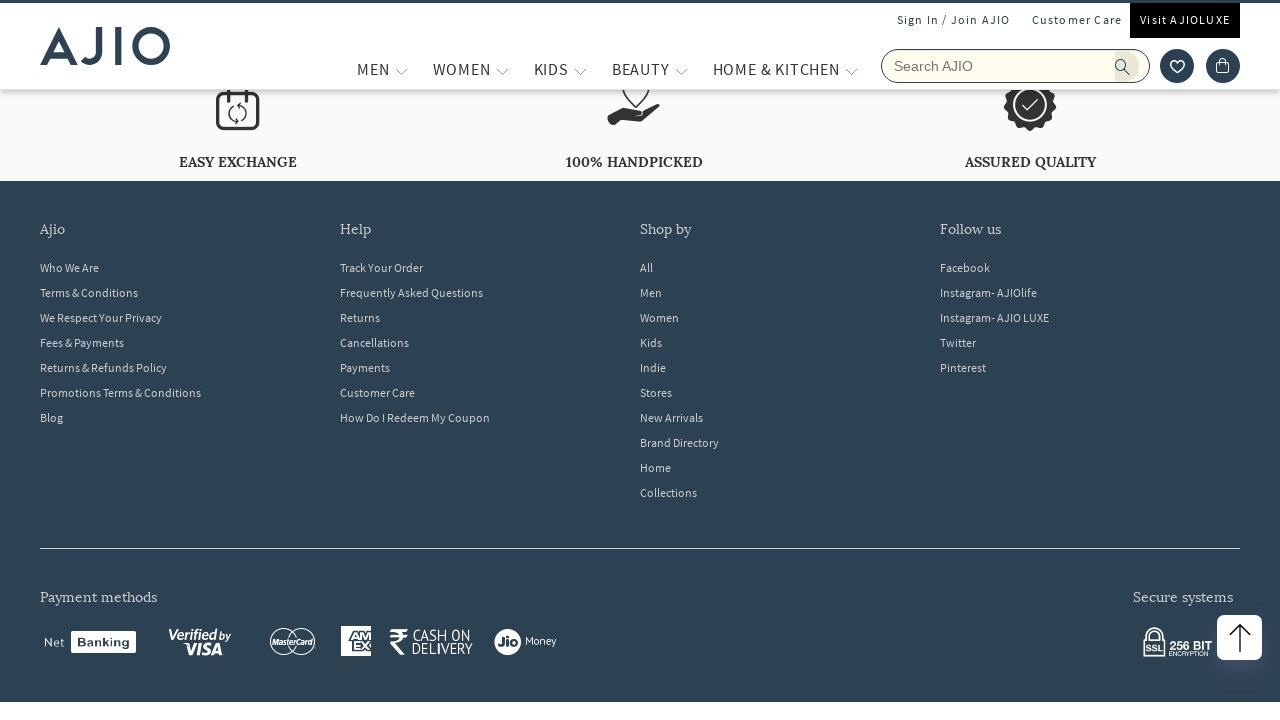

Waited 500ms for content to load after scrolling
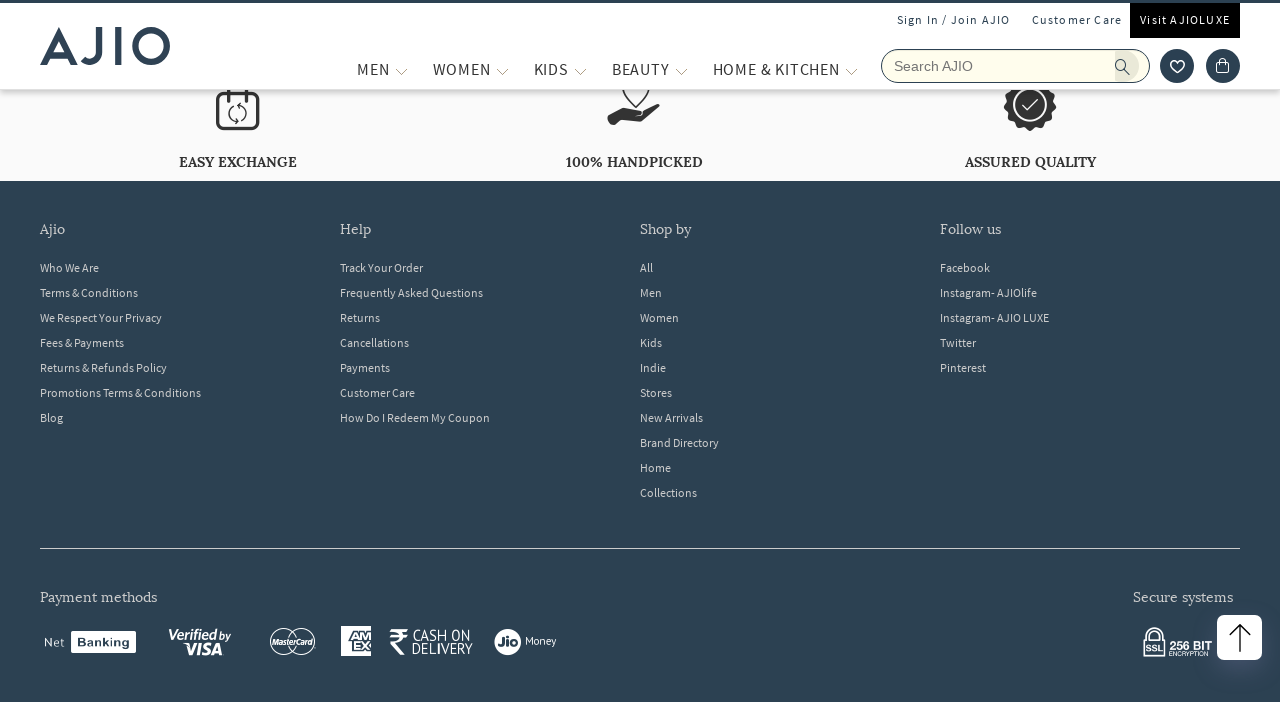

Scrolled down 900 pixels to load more products
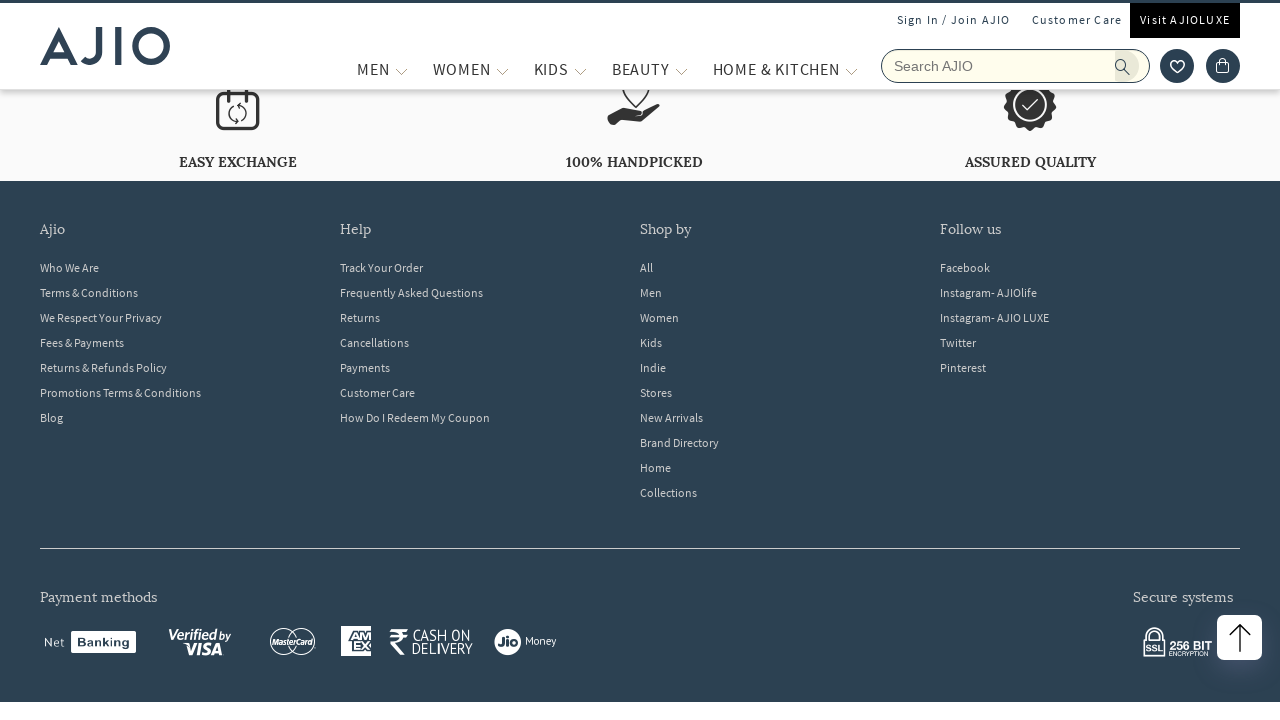

Waited 500ms for content to load after scrolling
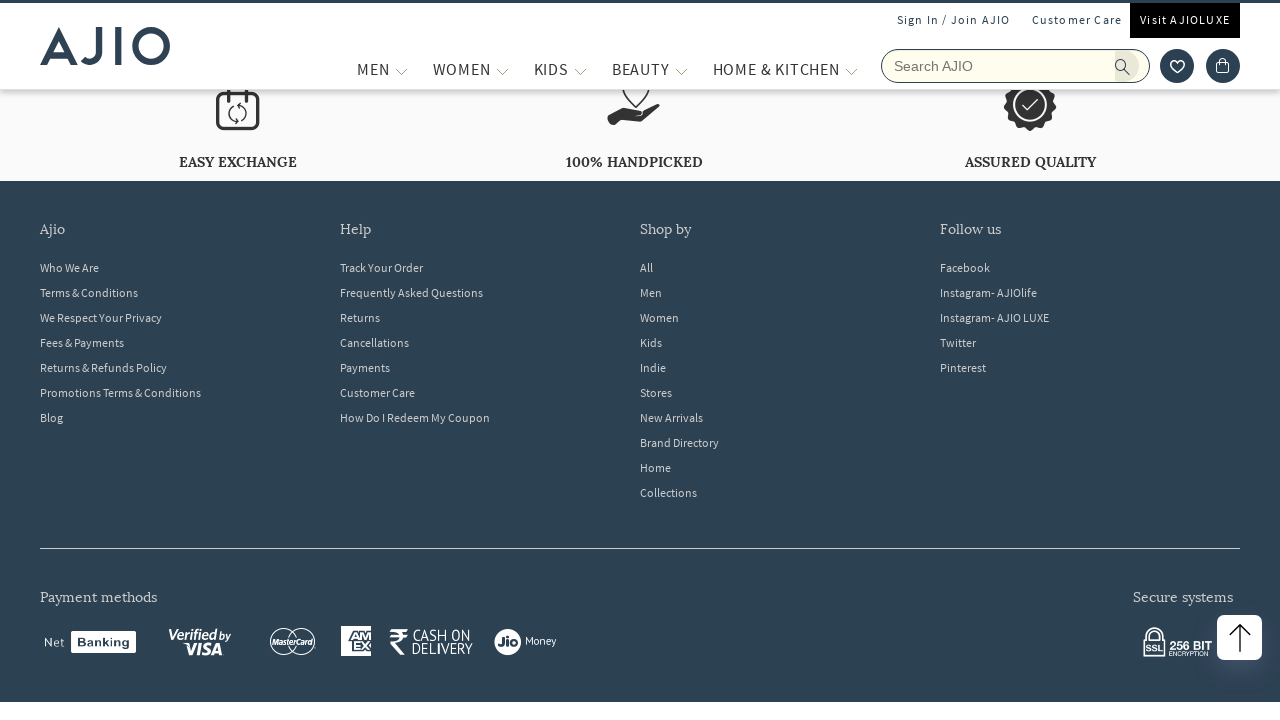

Scrolled down 900 pixels to load more products
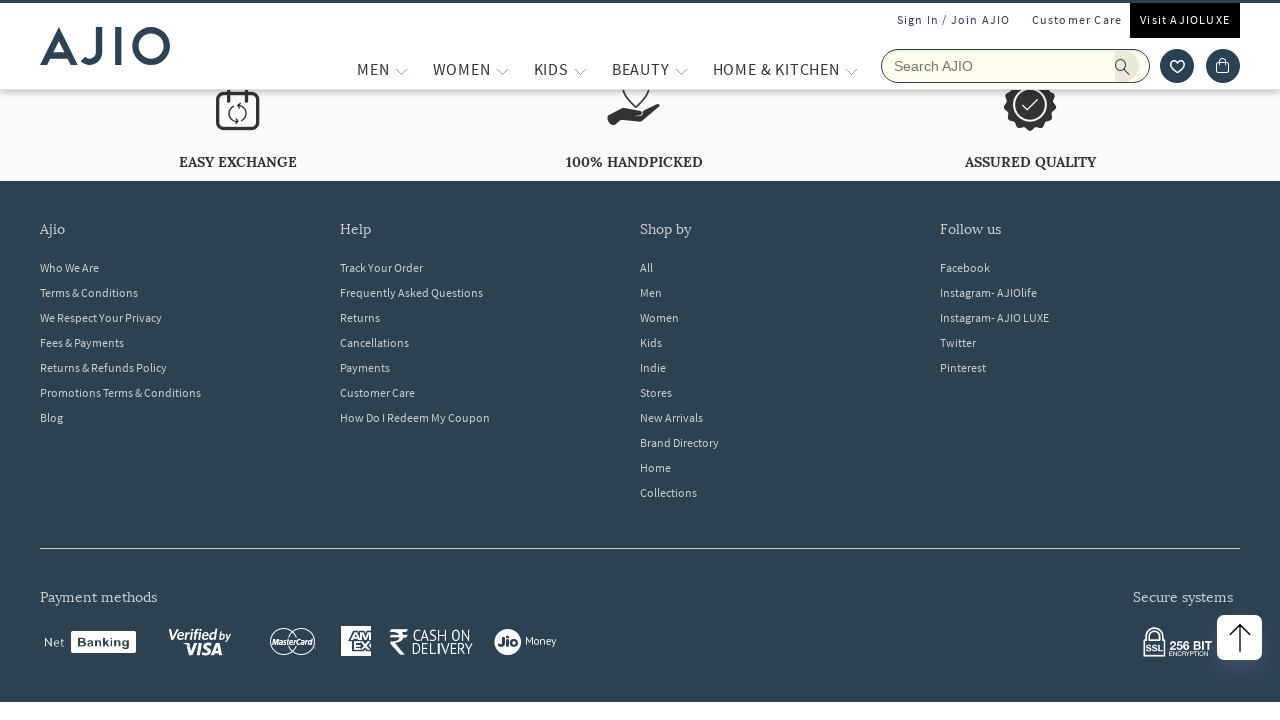

Waited 500ms for content to load after scrolling
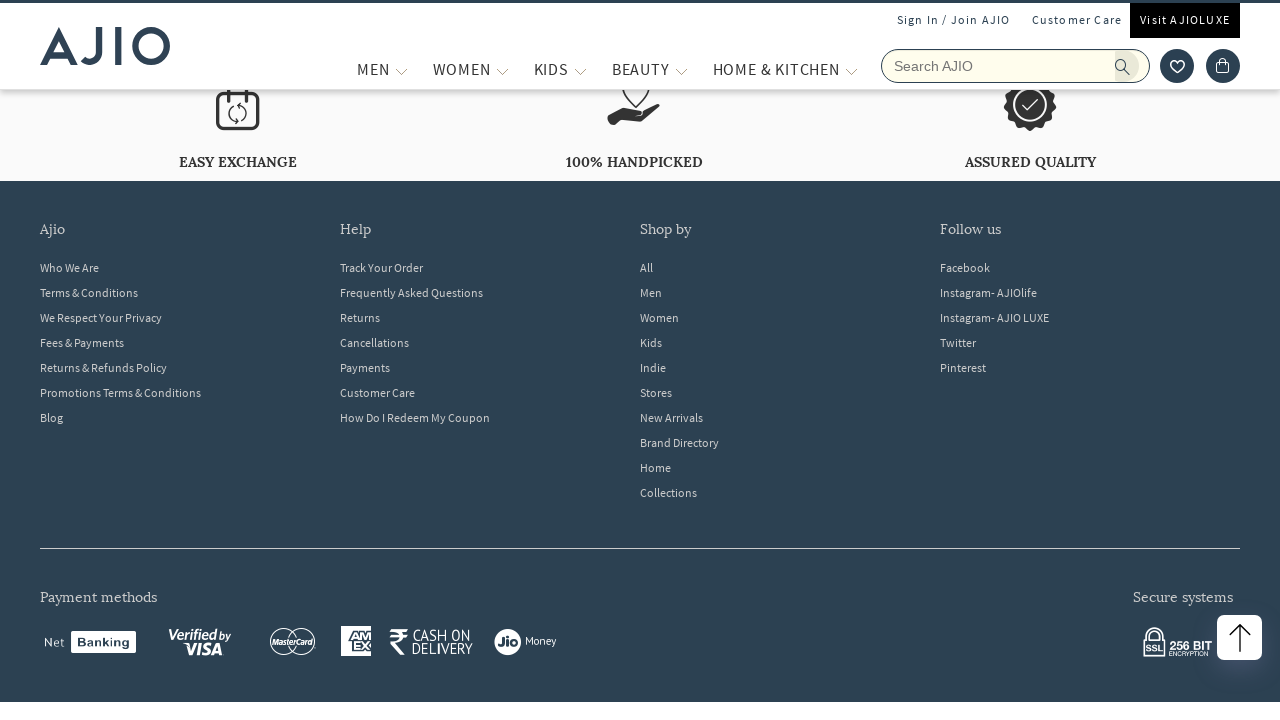

Scrolled down 900 pixels to load more products
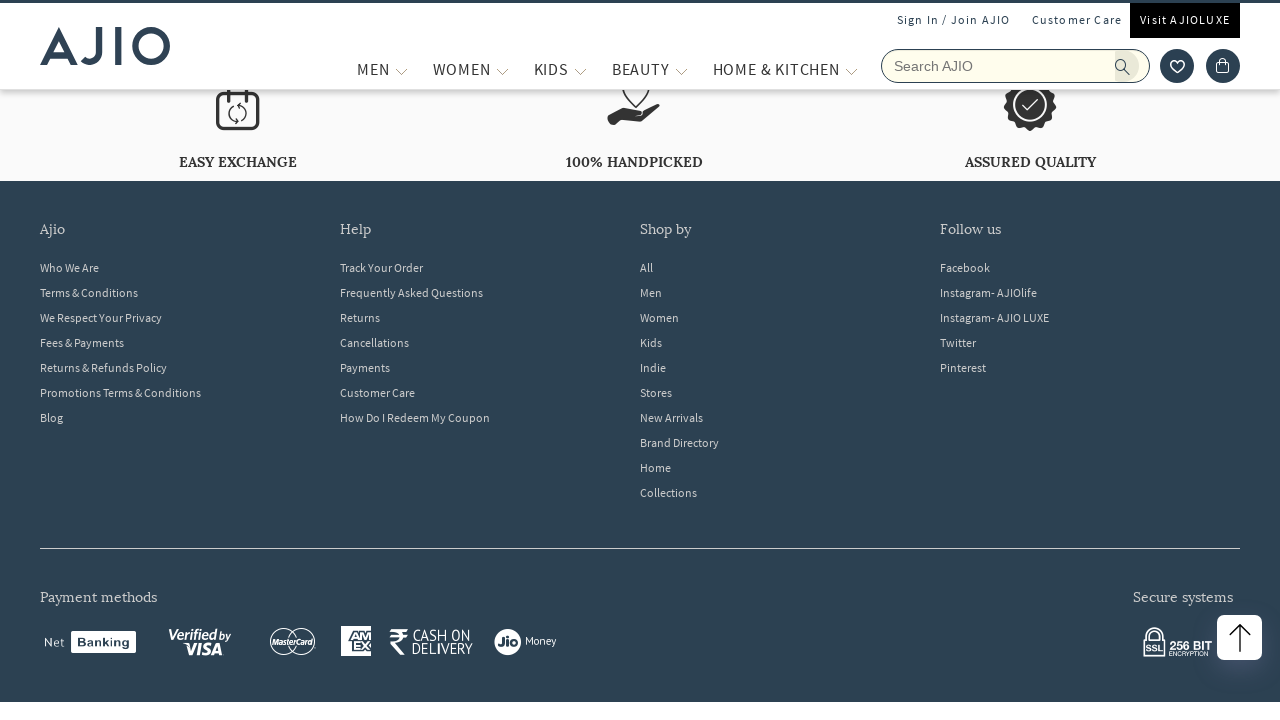

Waited 500ms for content to load after scrolling
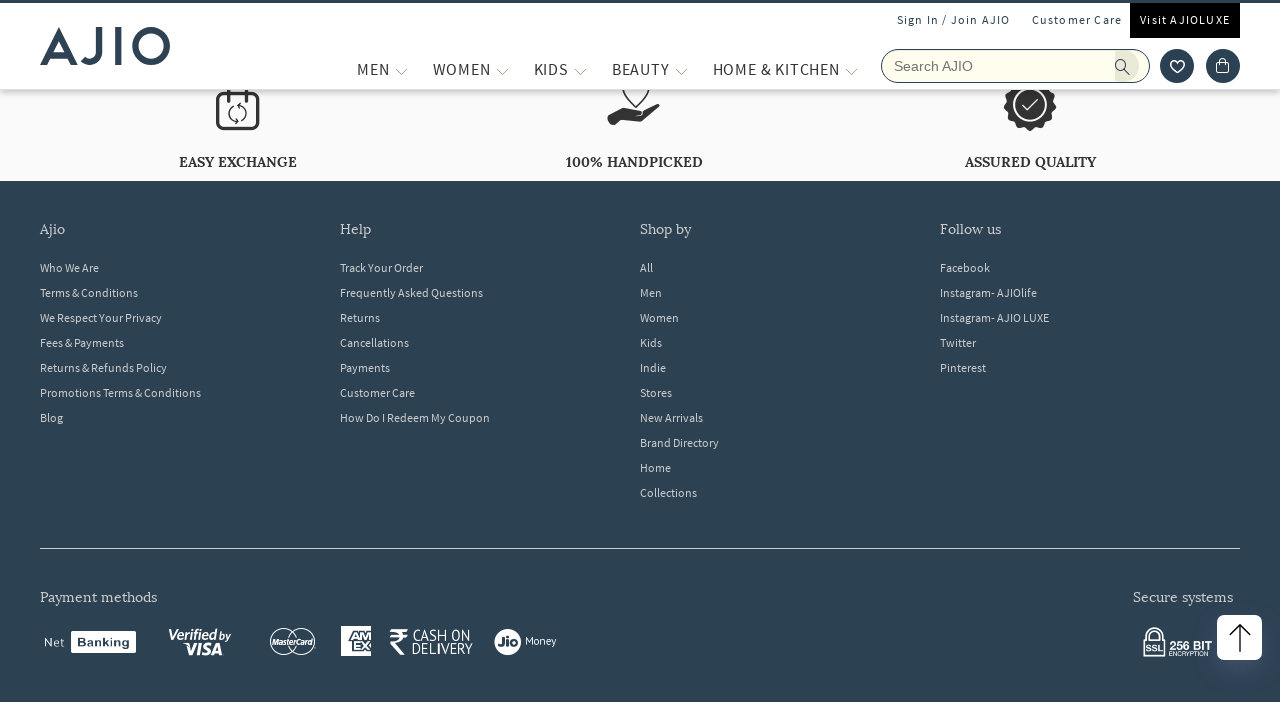

Scrolled down 900 pixels to load more products
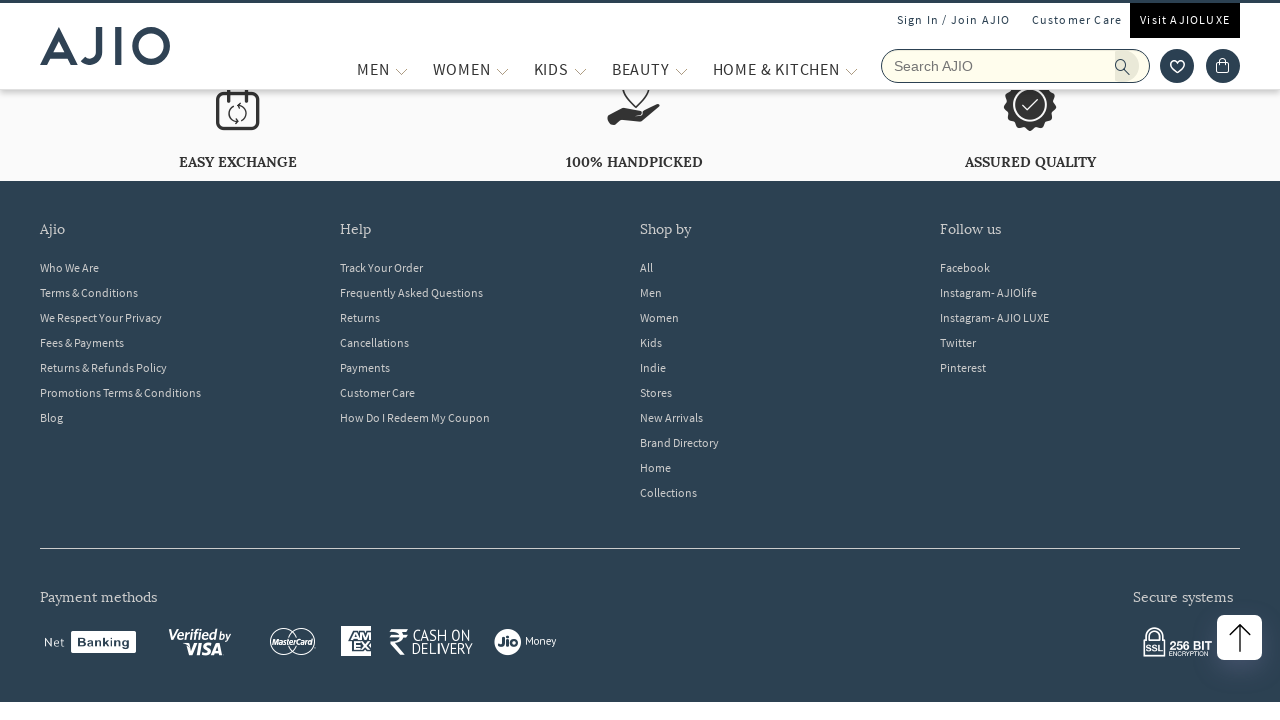

Waited 500ms for content to load after scrolling
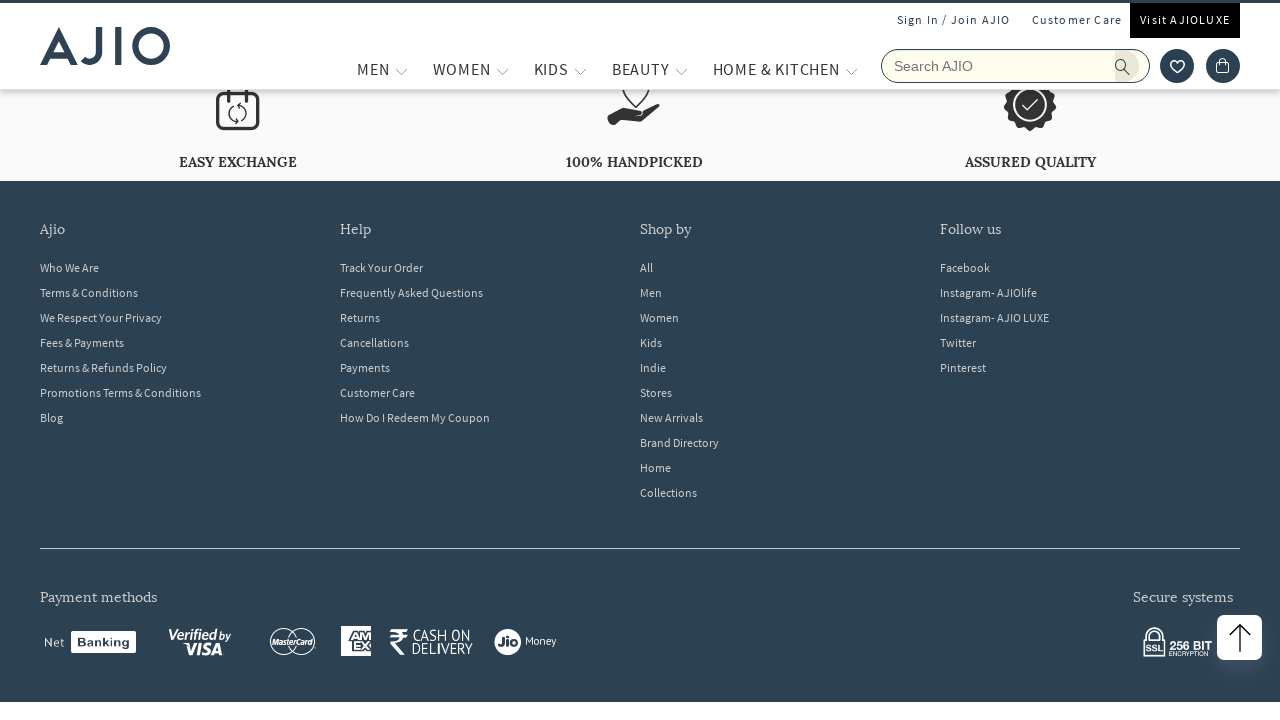

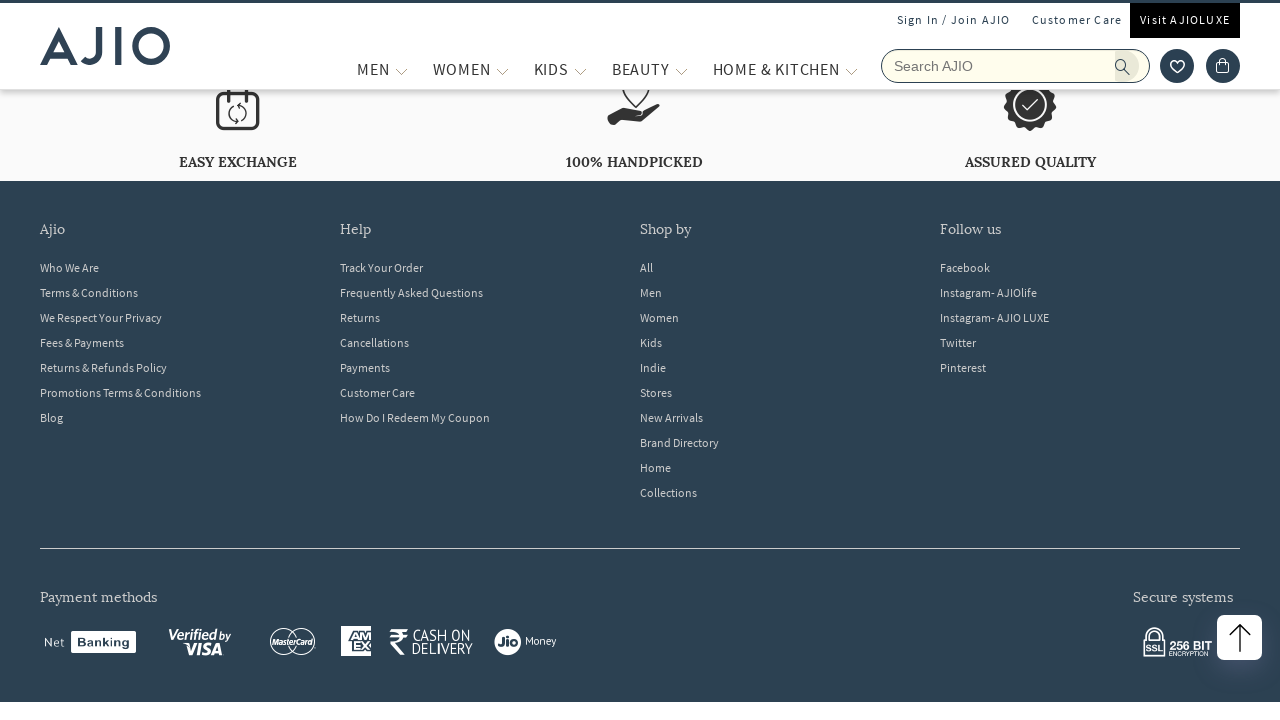